Navigates to python.org and finds all links containing 'Python' in their text, printing their text and href attributes

Starting URL: https://www.python.org/

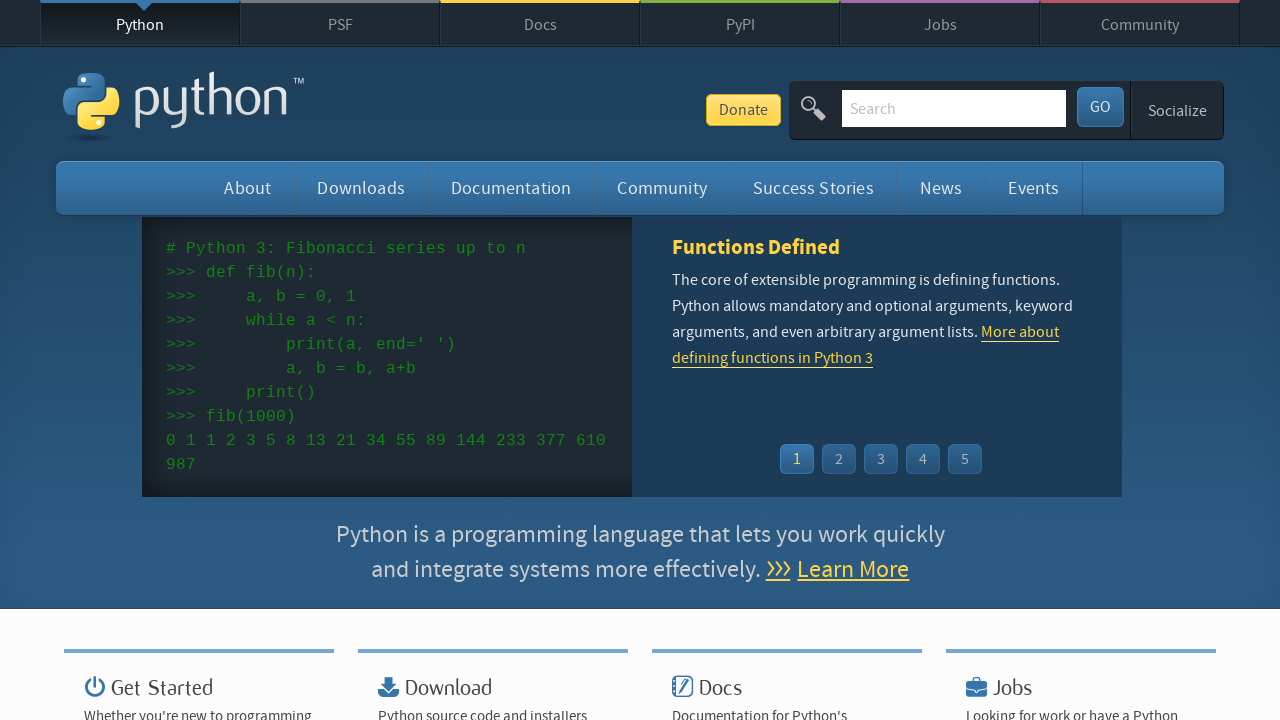

Waited for links to load on python.org
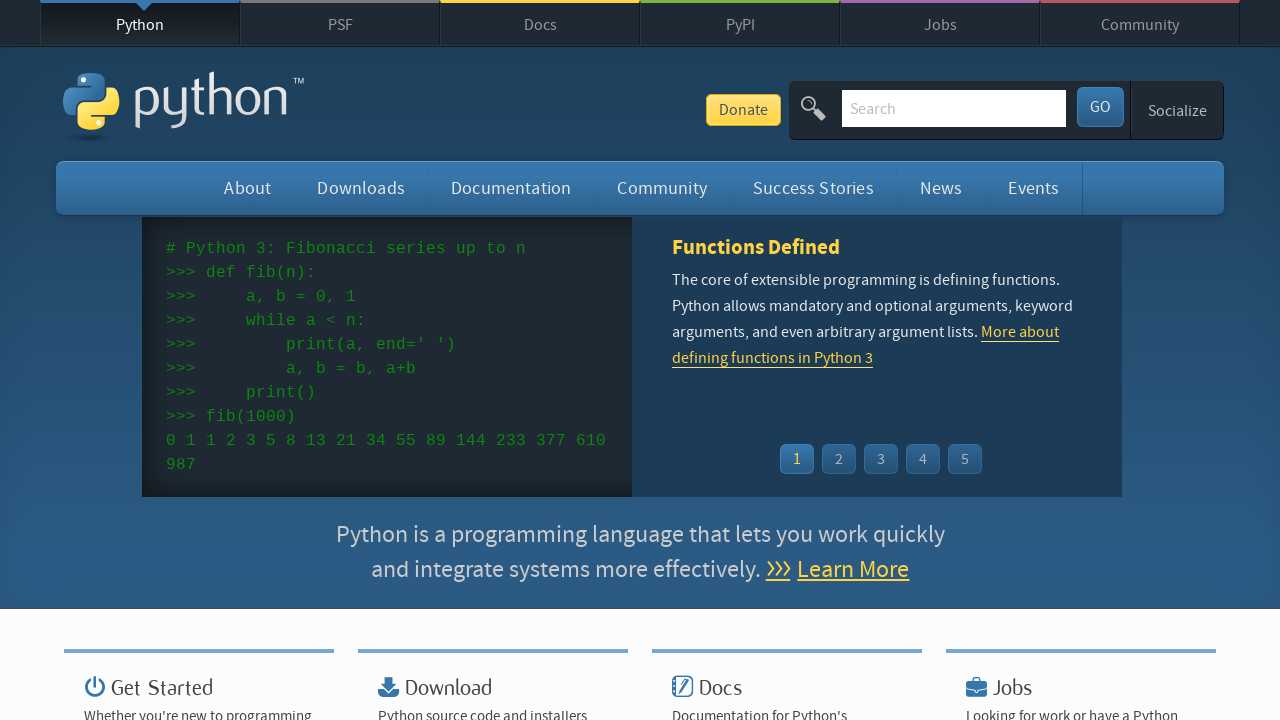

Retrieved all links from the page
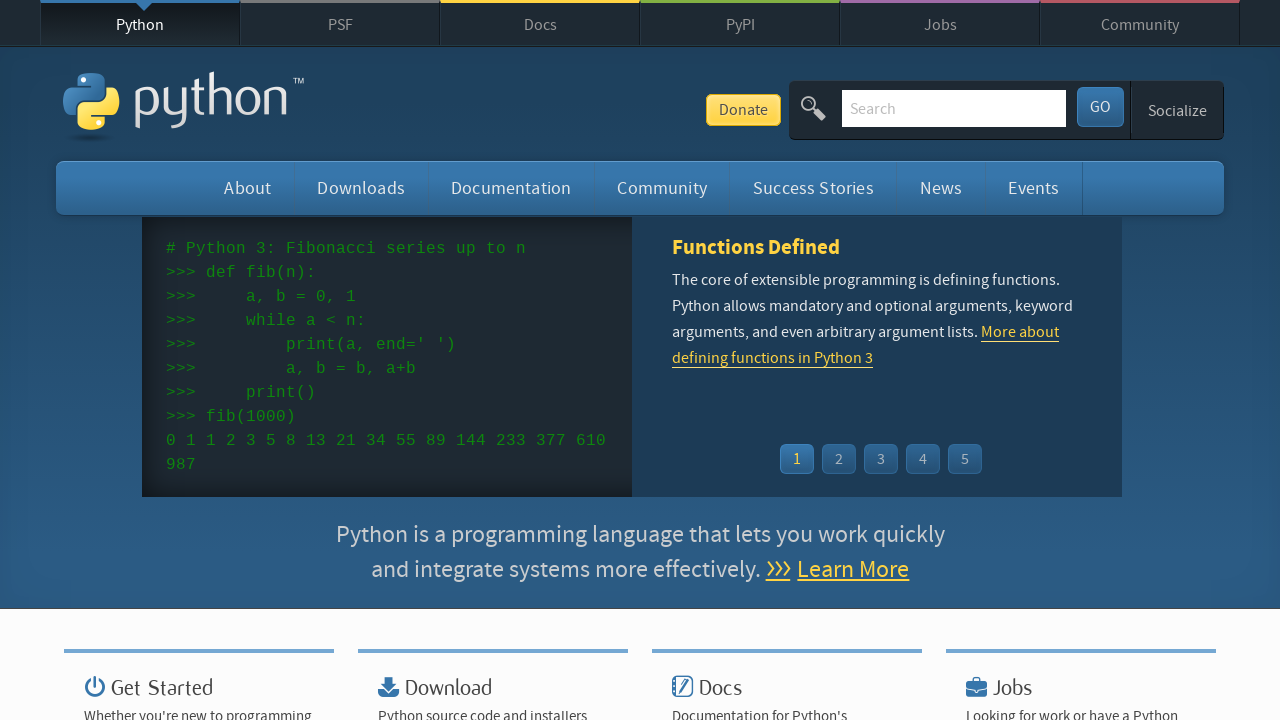

Found link containing 'Python': Python
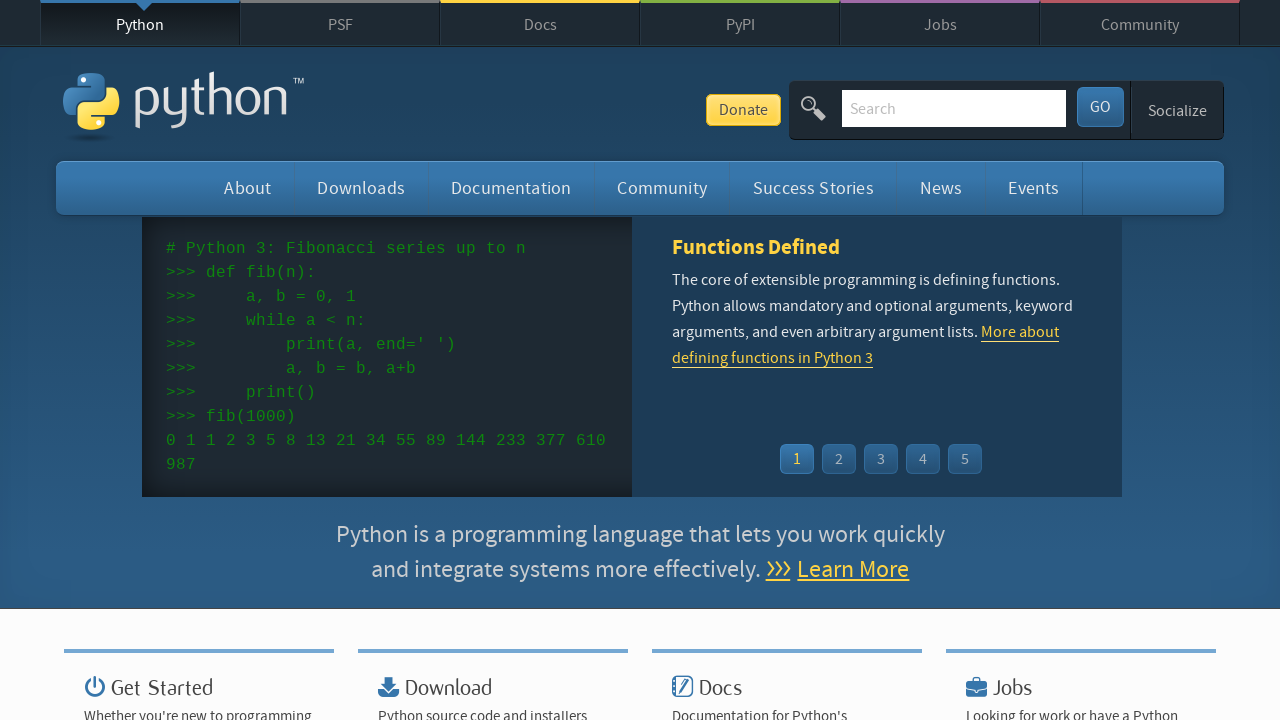

Found link containing 'Python': 
                    ▲ The Python Network
                
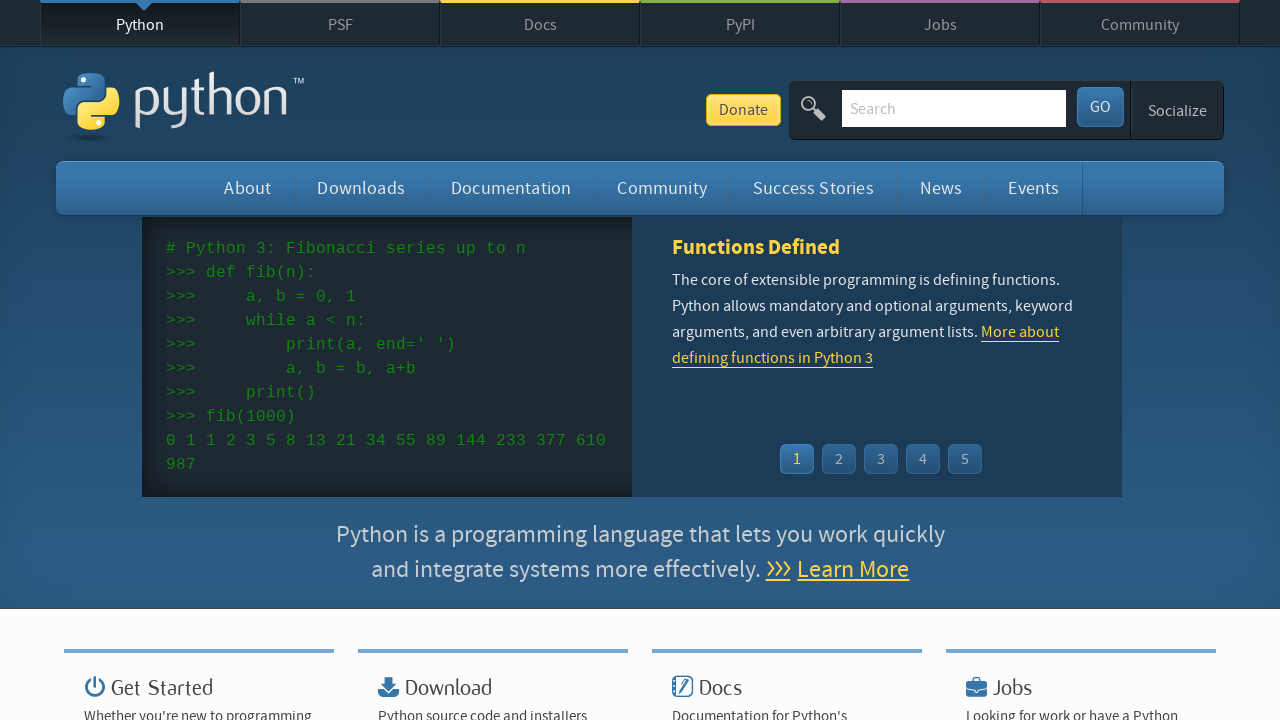

Found link containing 'Python': Python Brochure
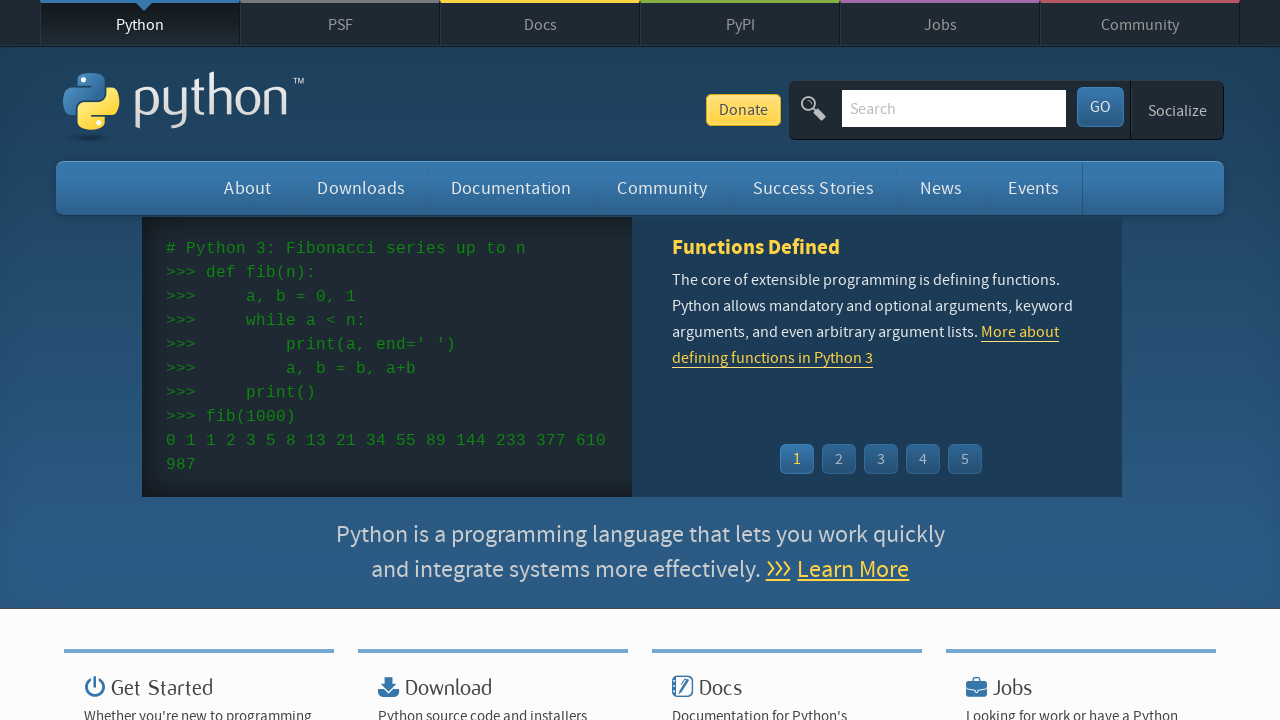

Found link containing 'Python': Learn more about Python
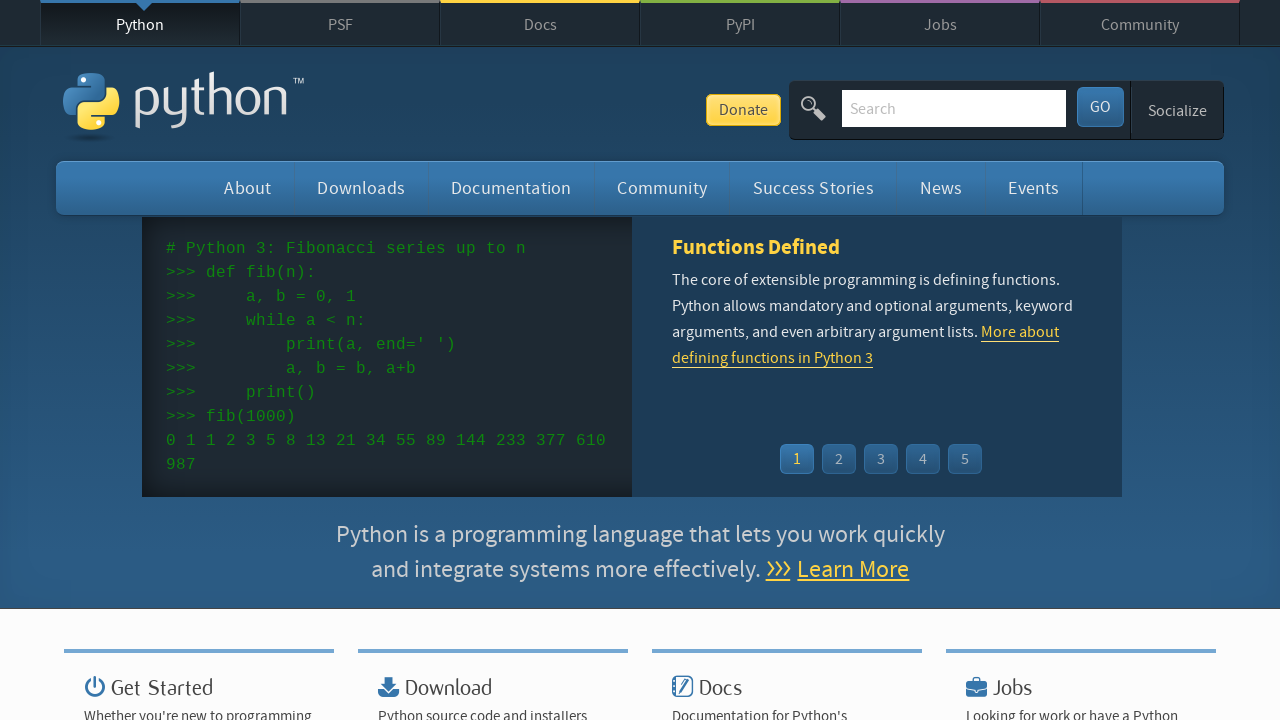

Found link containing 'Python': Python 3.14.3
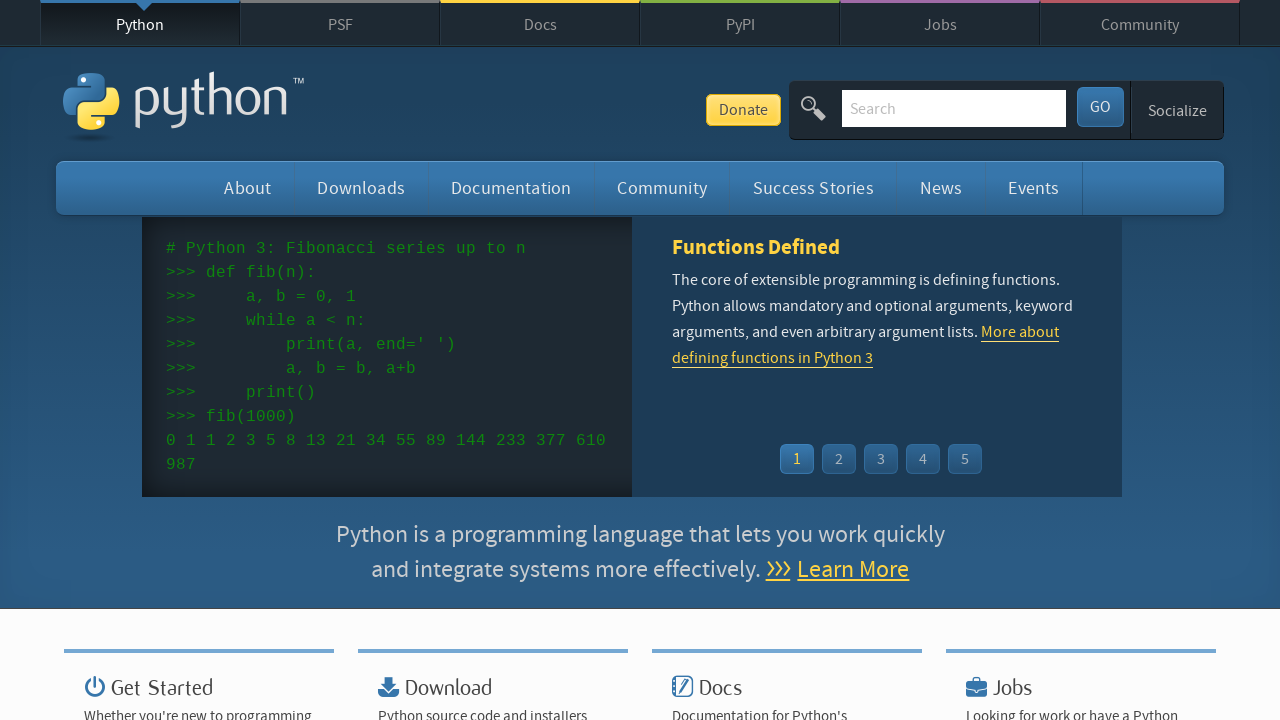

Found link containing 'Python': Python install manager
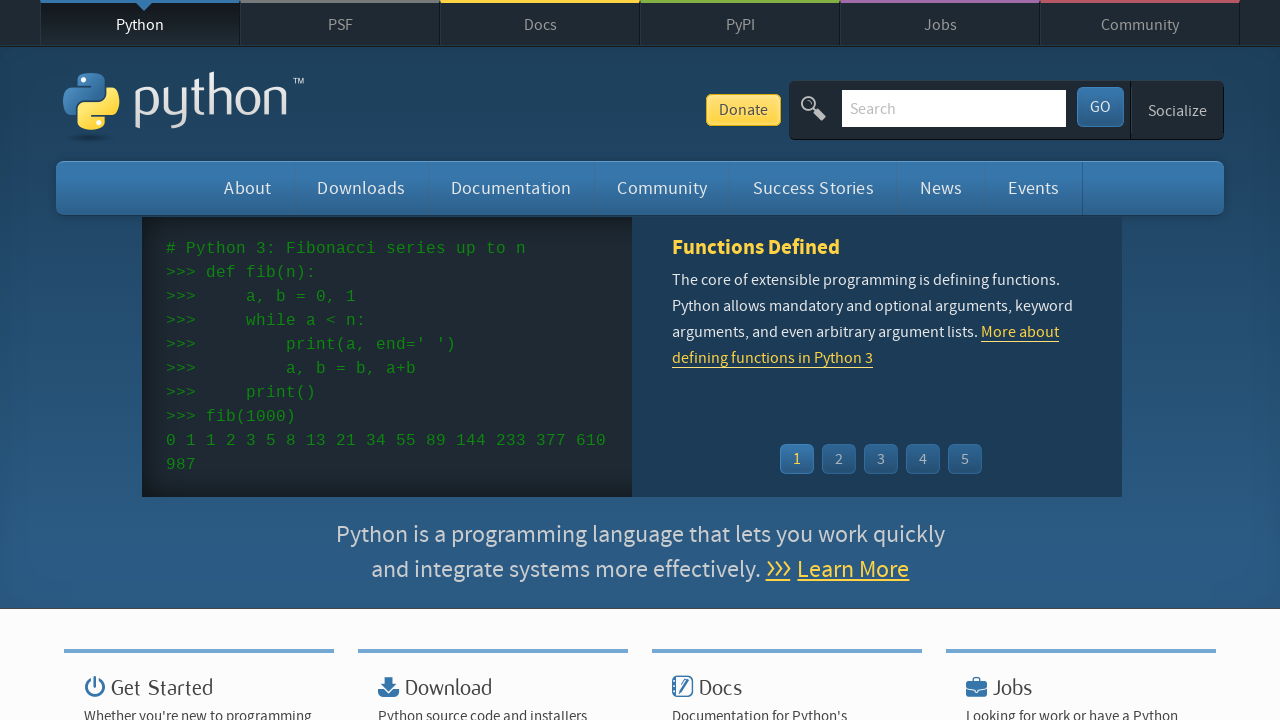

Found link containing 'Python': Python 3.14.3
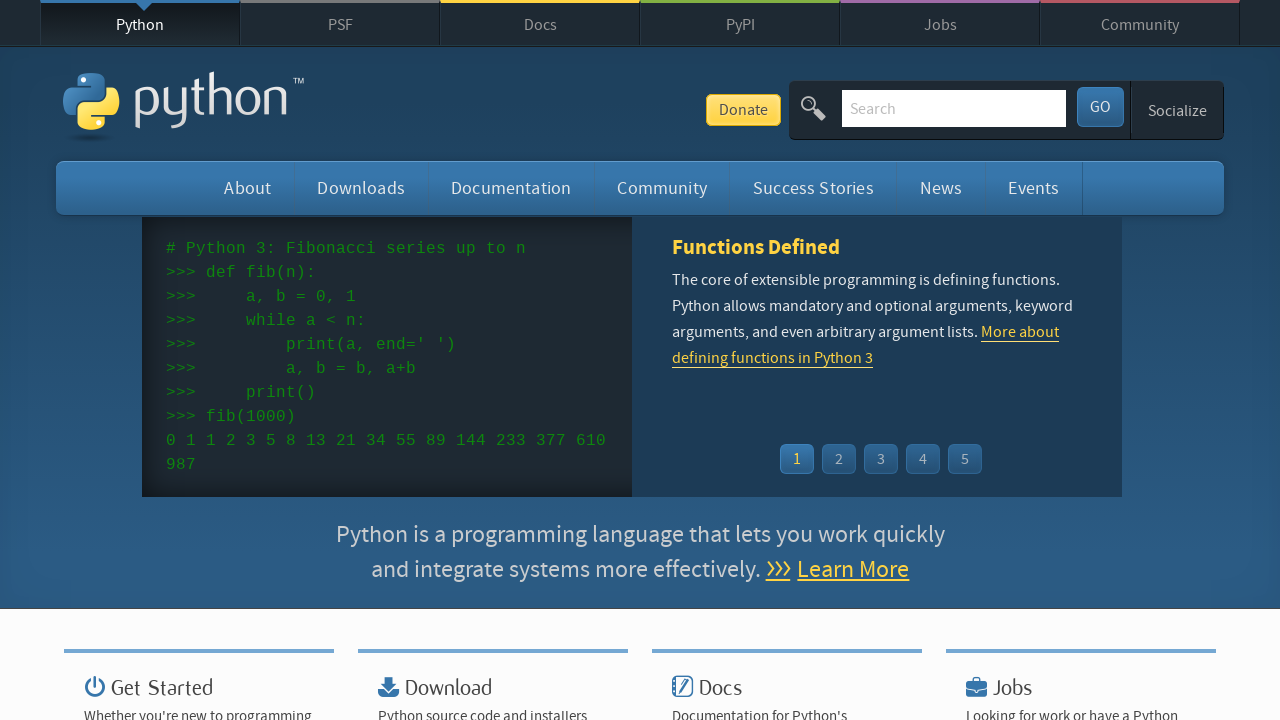

Found link containing 'Python': Python 3.14.3
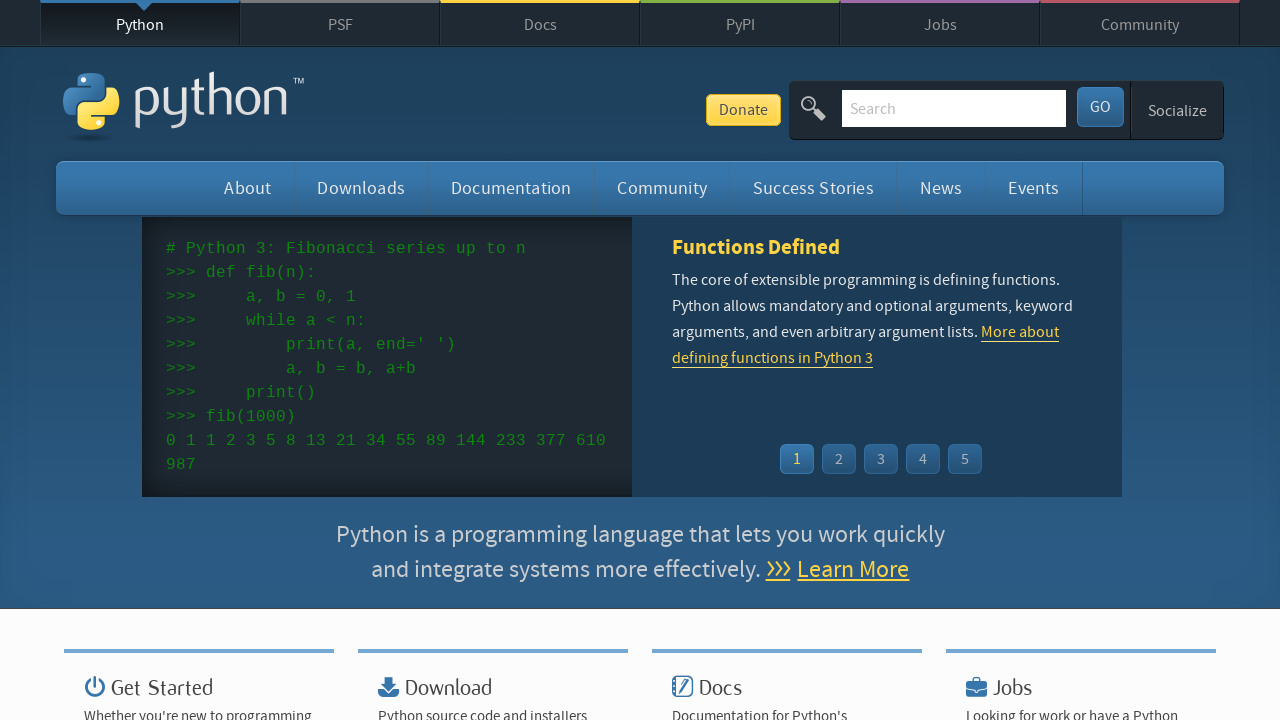

Found link containing 'Python': Python Books
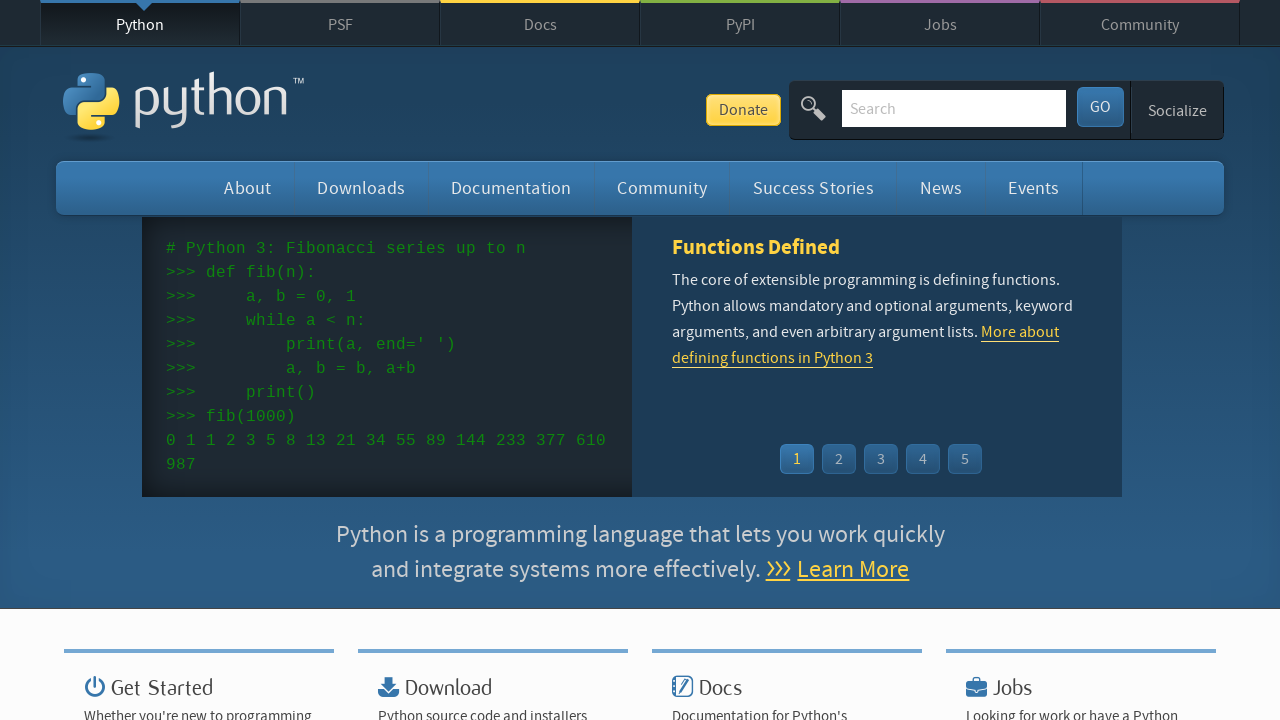

Found link containing 'Python': Python Essays
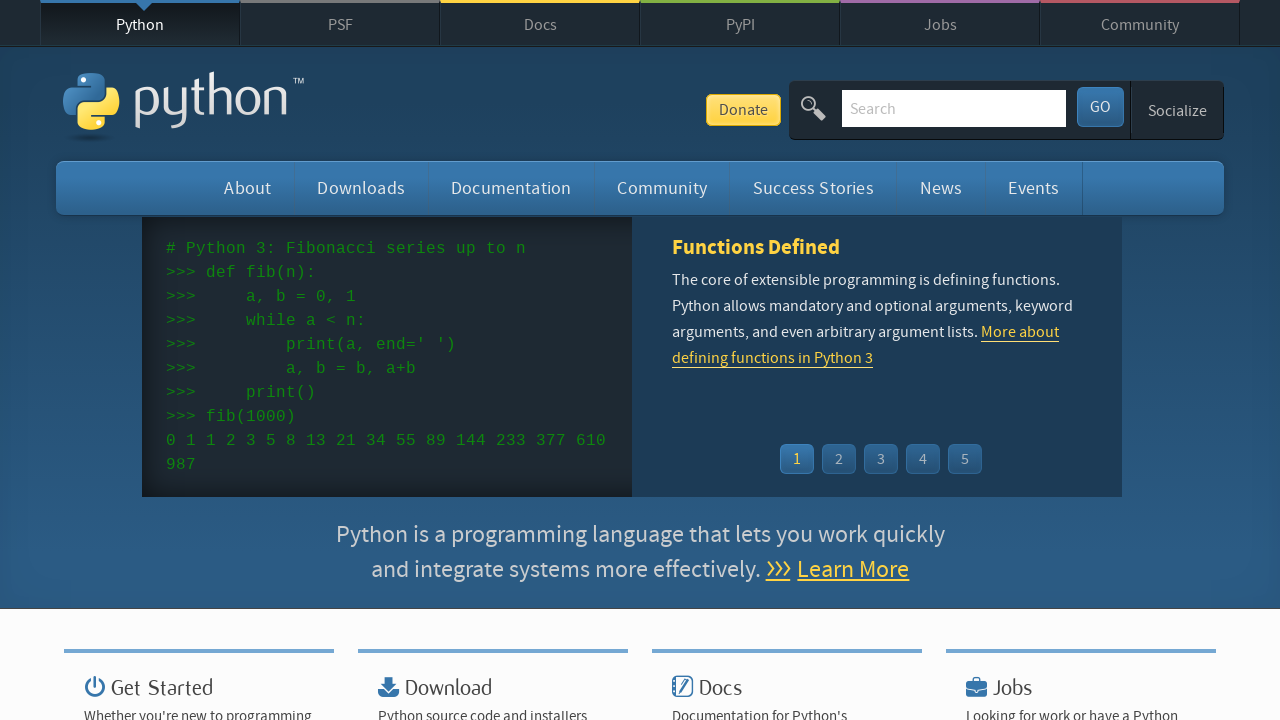

Found link containing 'Python': Python Docs
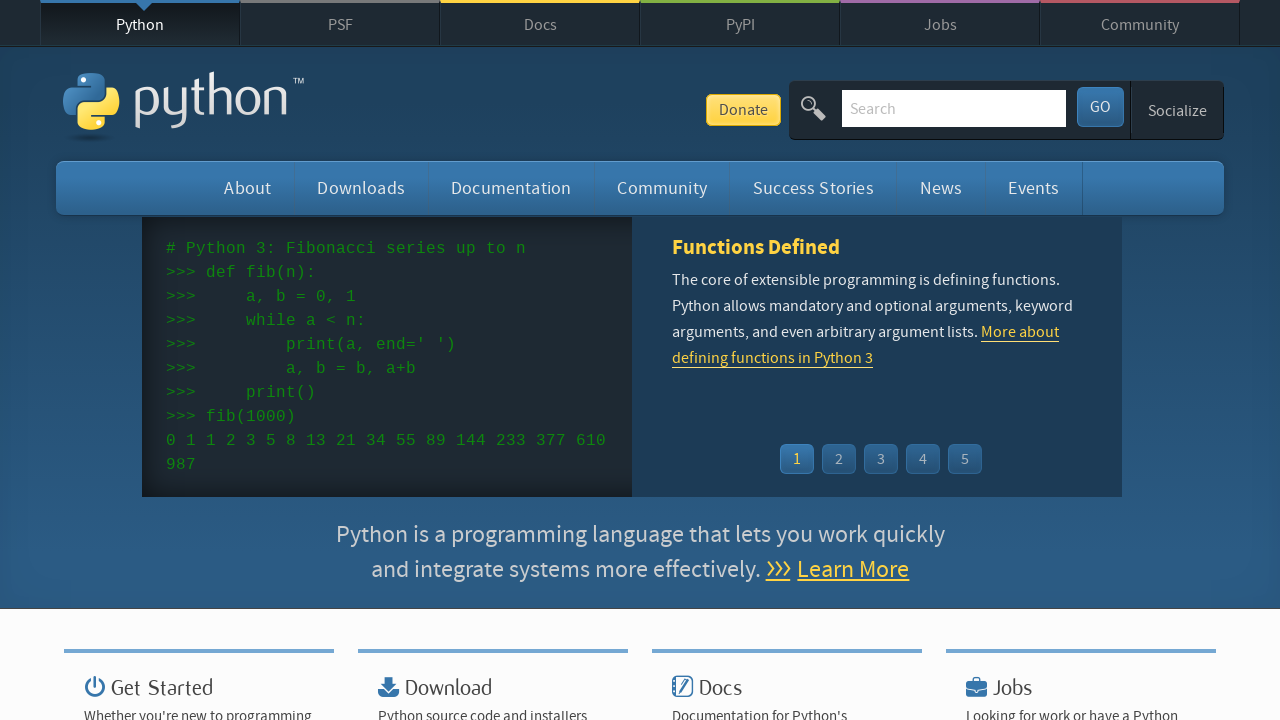

Found link containing 'Python': Python Conferences
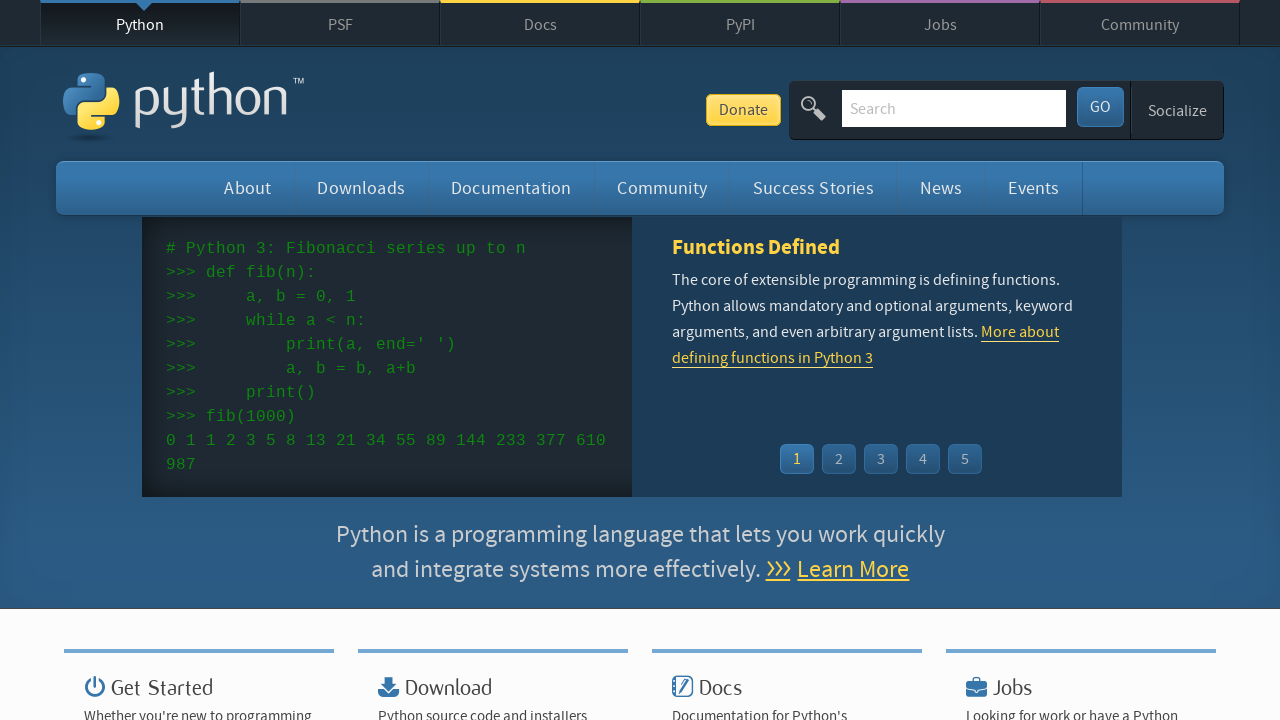

Found link containing 'Python': Python Logo
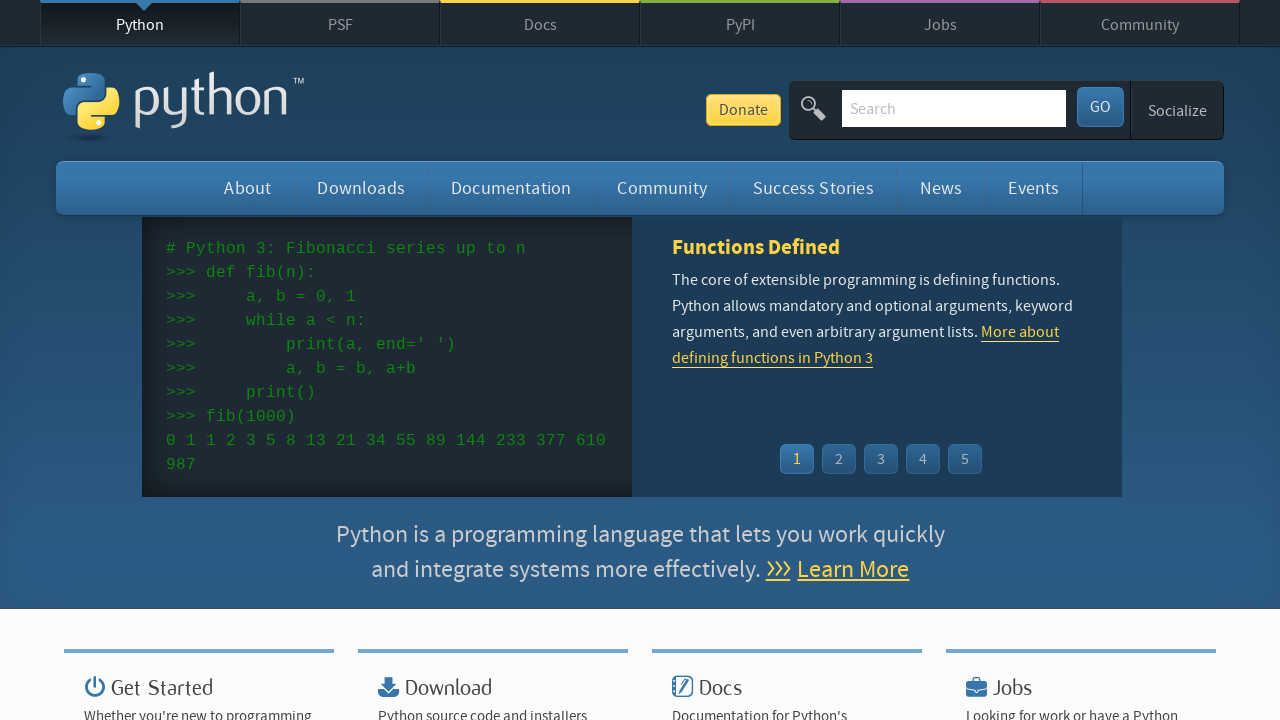

Found link containing 'Python': Python Wiki
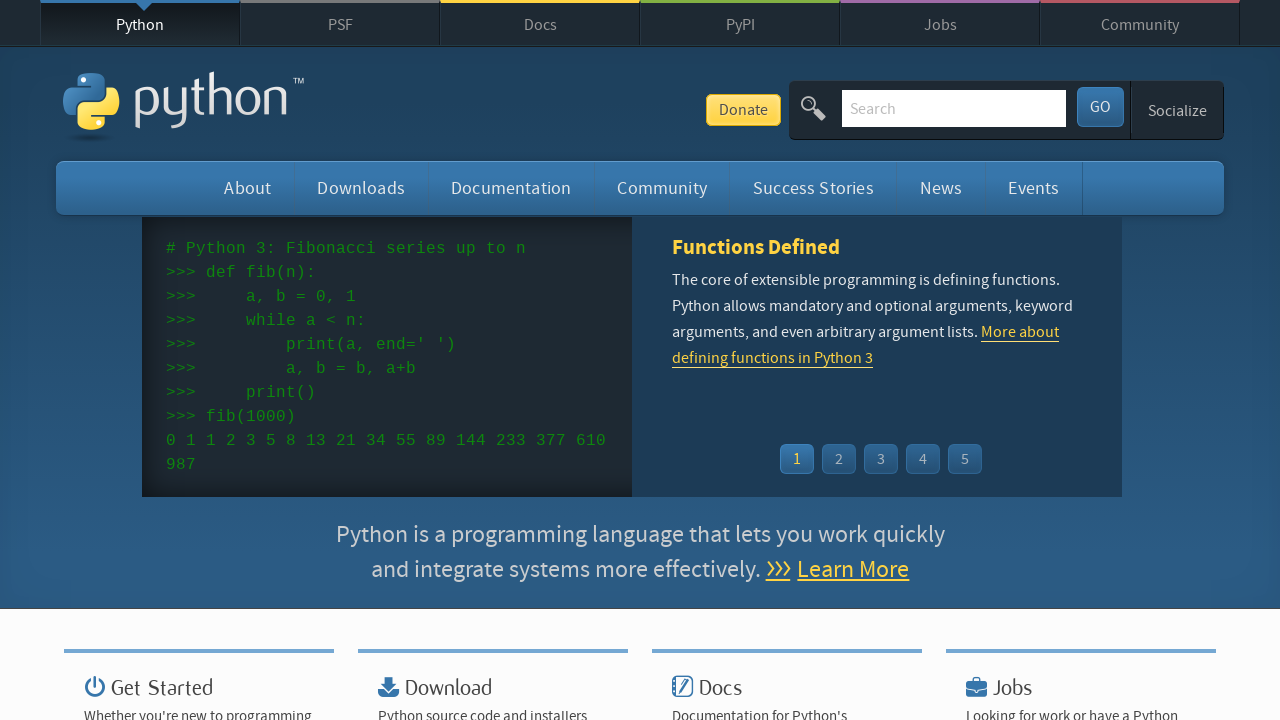

Found link containing 'Python': Python News
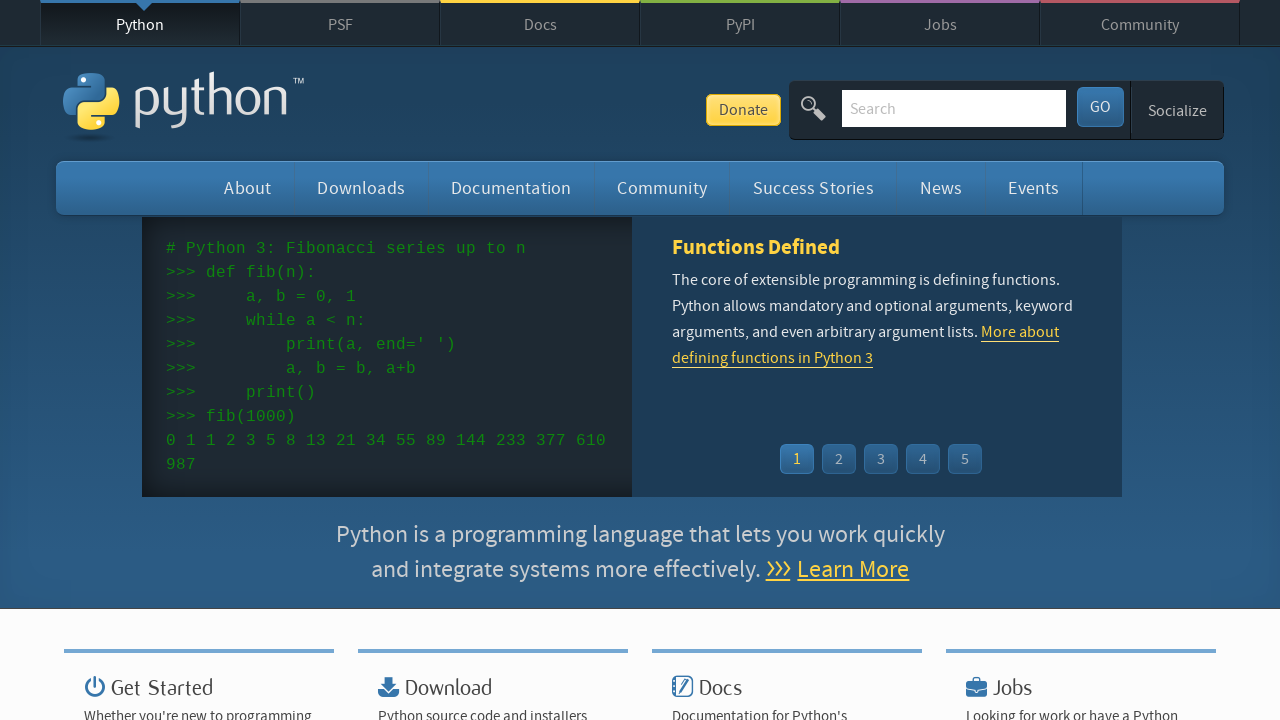

Found link containing 'Python': Python Events
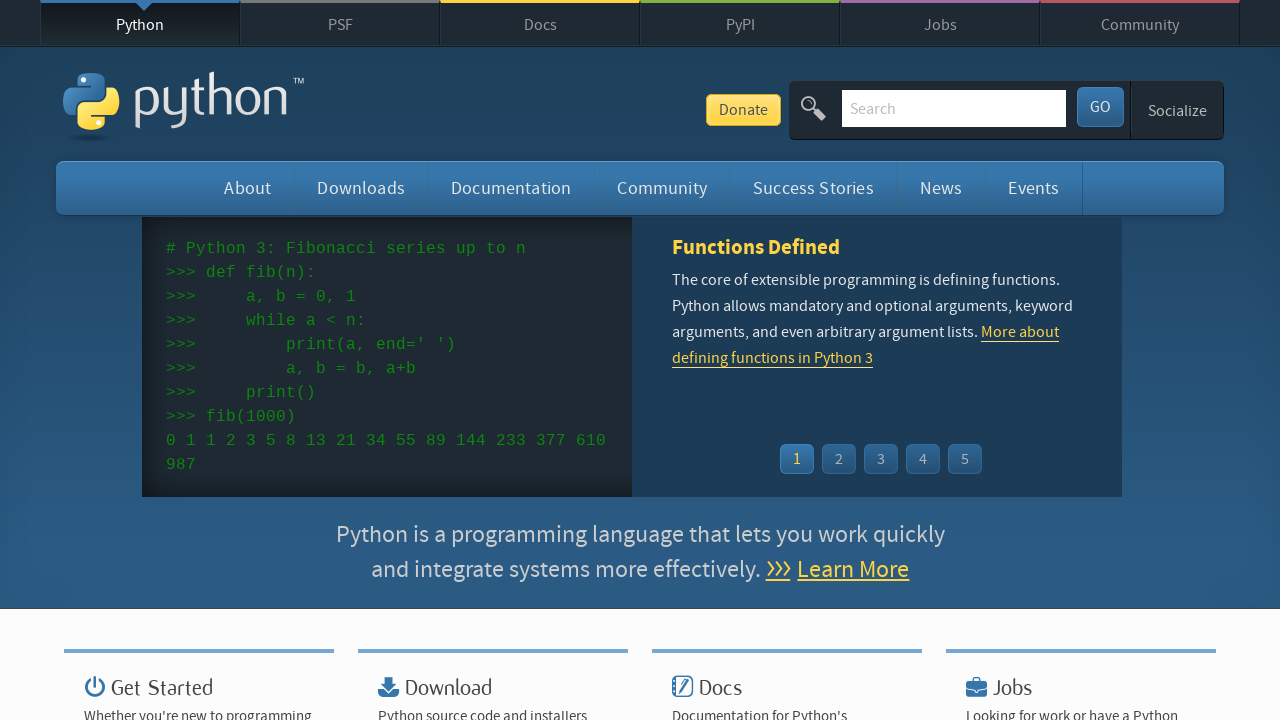

Found link containing 'Python': Python Events Archive
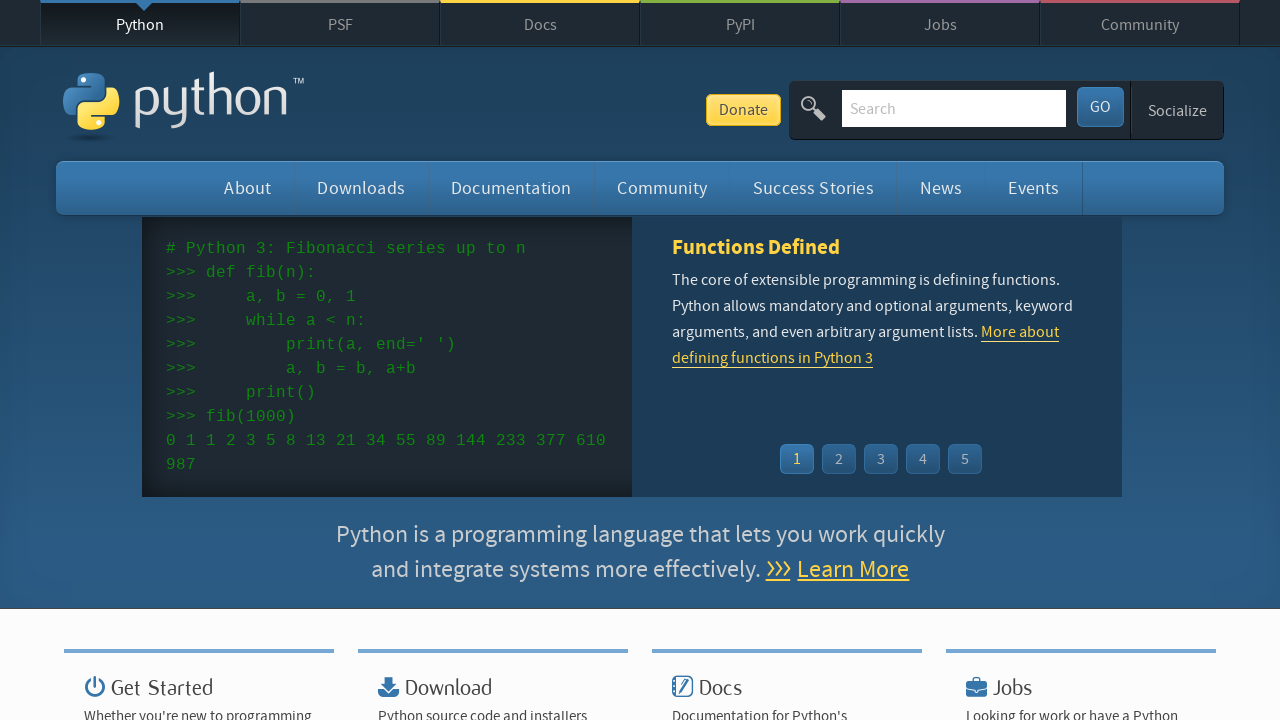

Found link containing 'Python': More about defining functions in Python 3
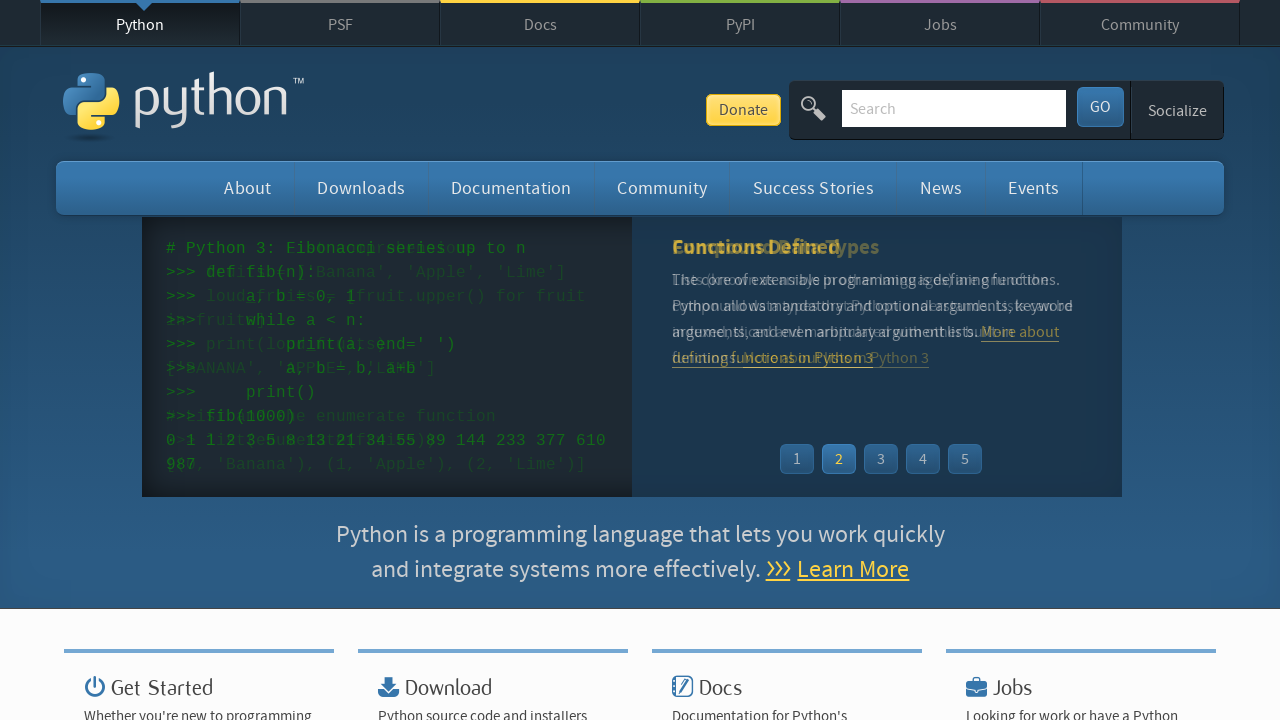

Found link containing 'Python': More about lists in Python 3
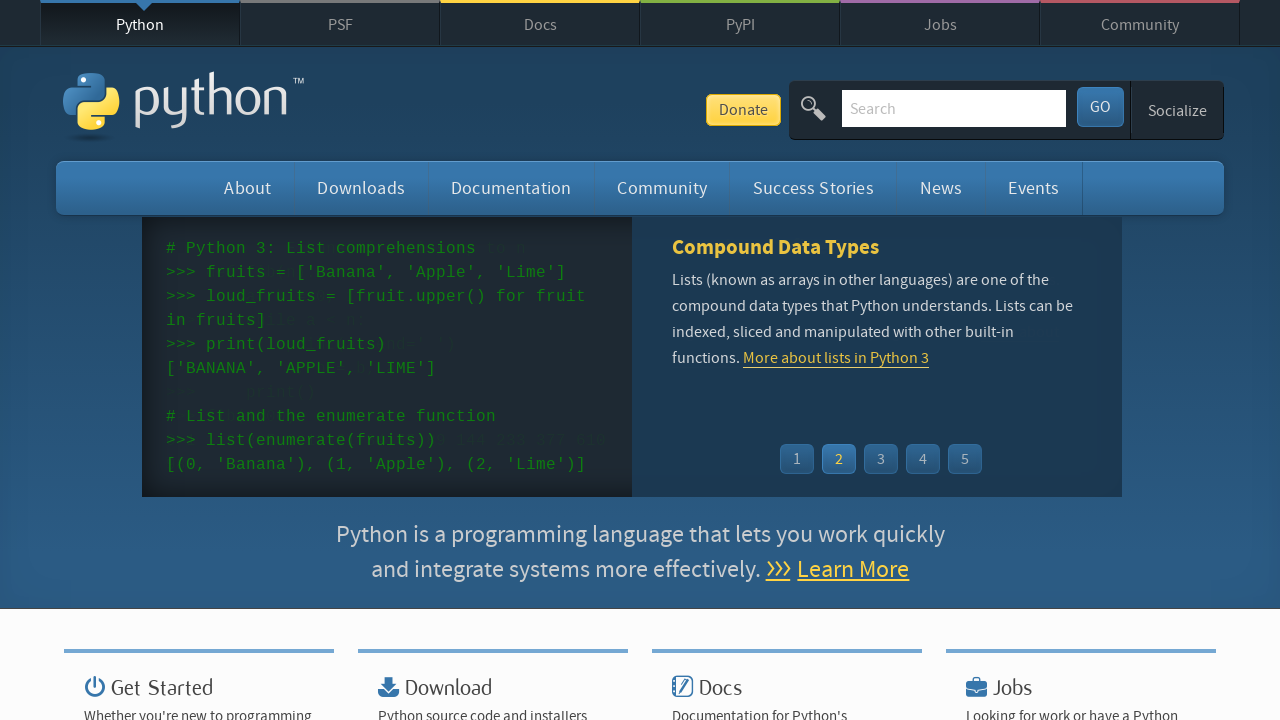

Found link containing 'Python': More about simple math functions in Python 3
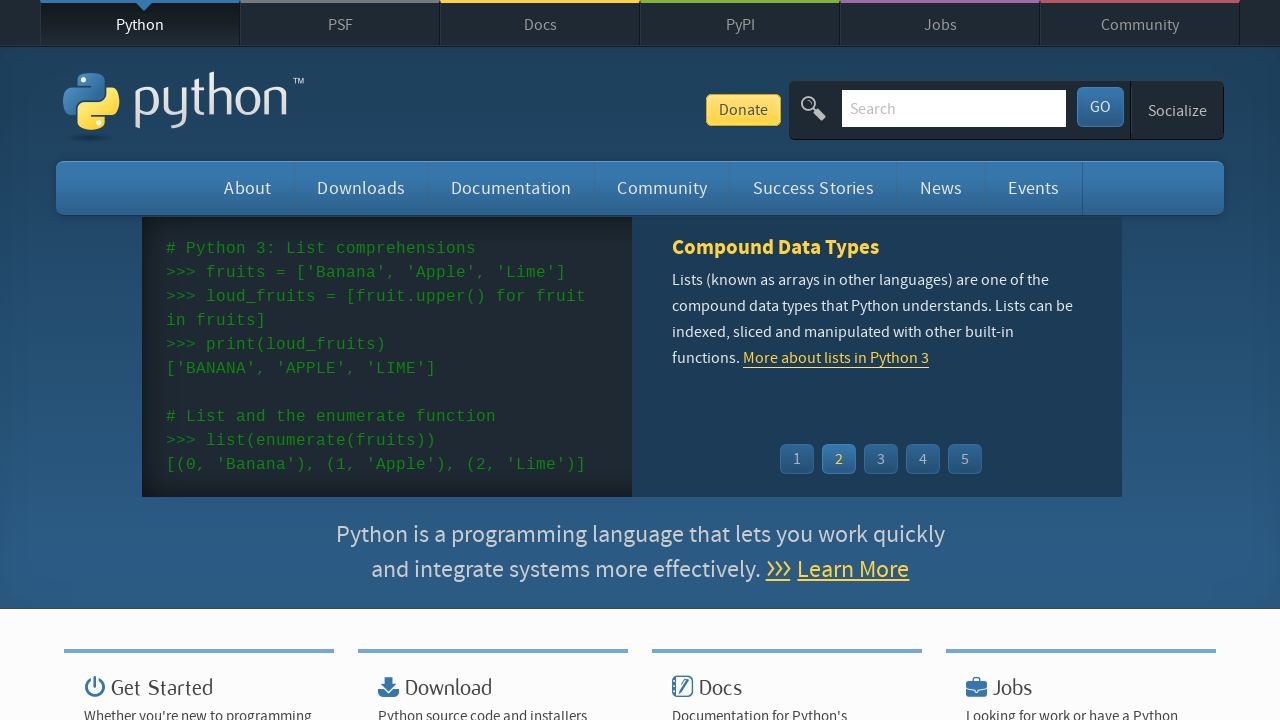

Found link containing 'Python': More control flow tools in Python 3
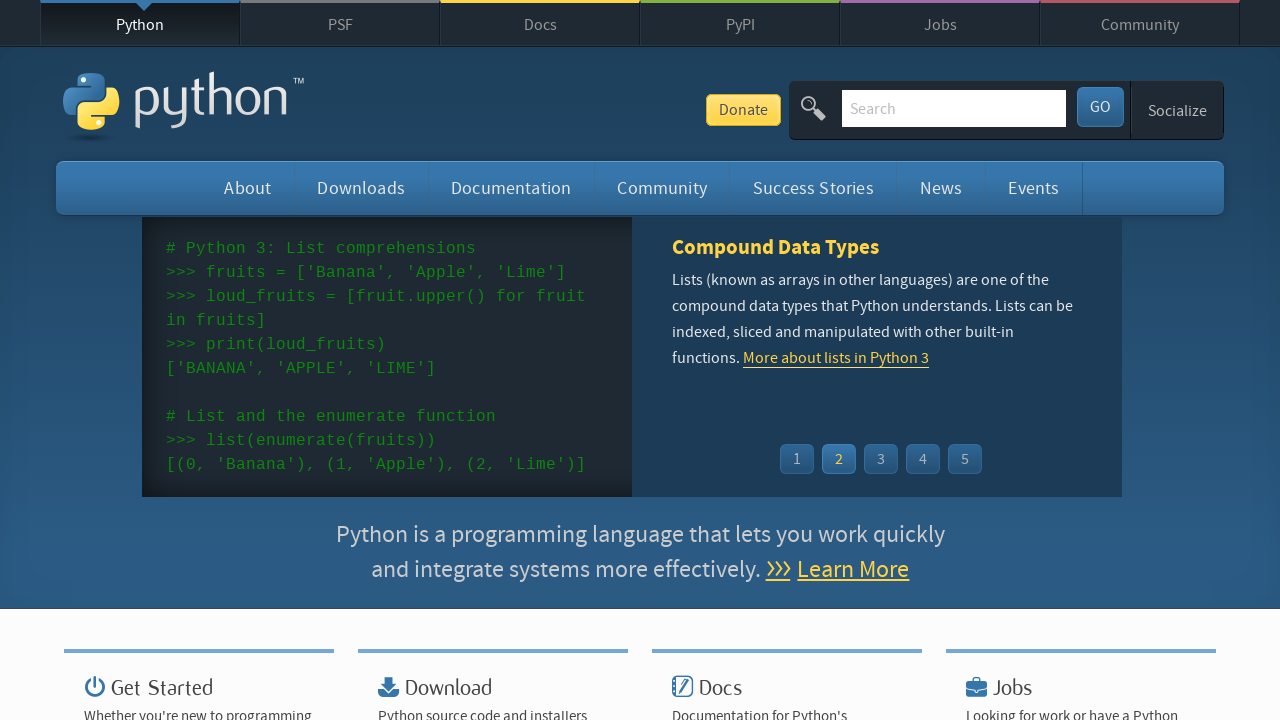

Found link containing 'Python': Python 3.14.3
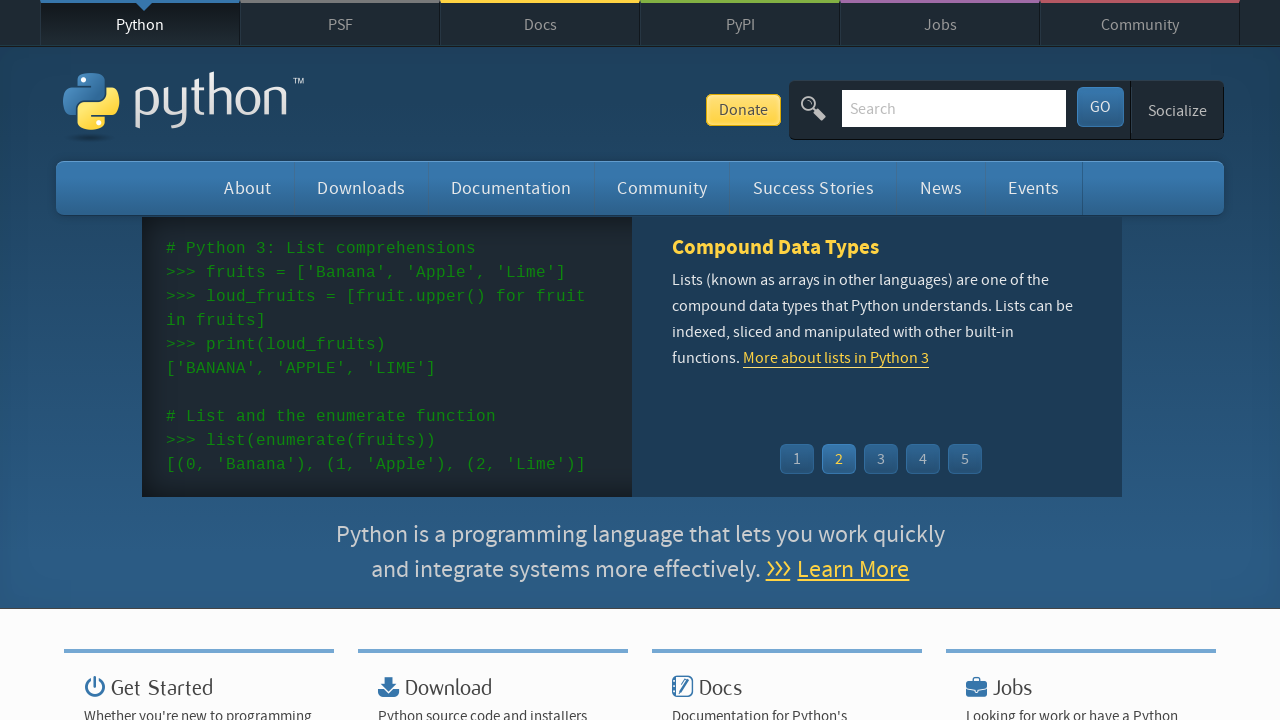

Found link containing 'Python': Join the Python Security Response Team!
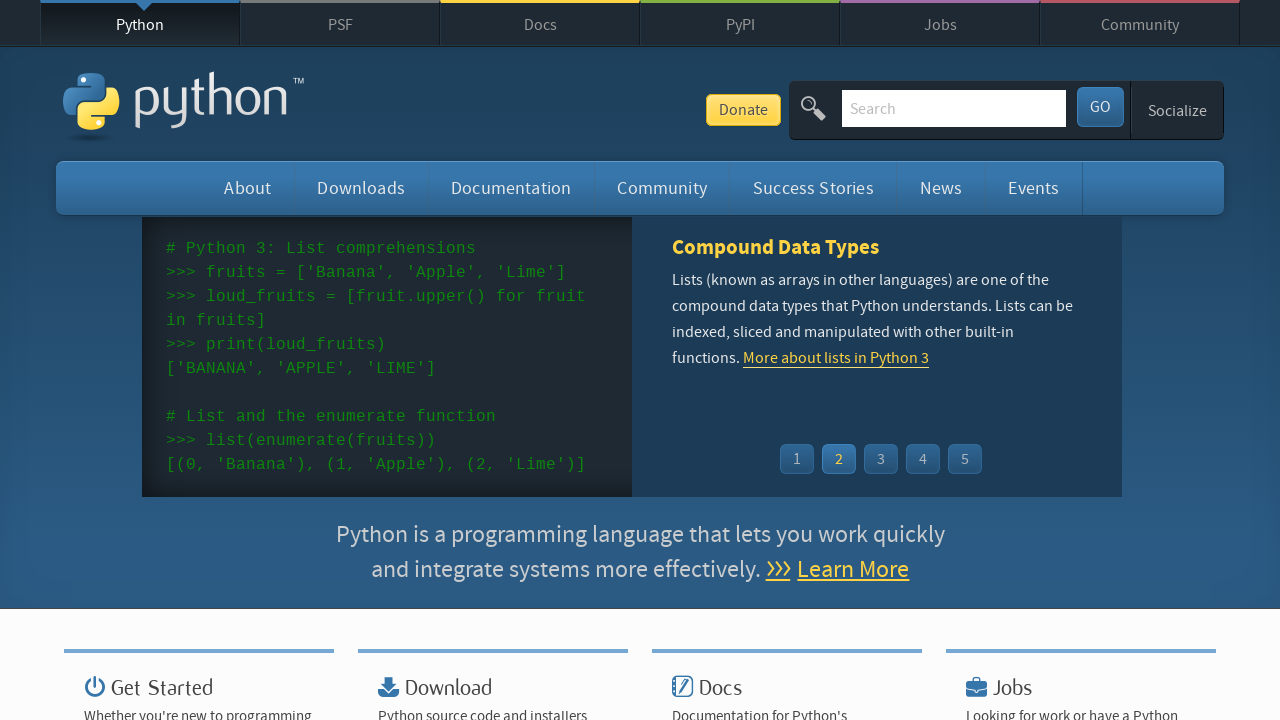

Found link containing 'Python': Join the Python Security Response Team!
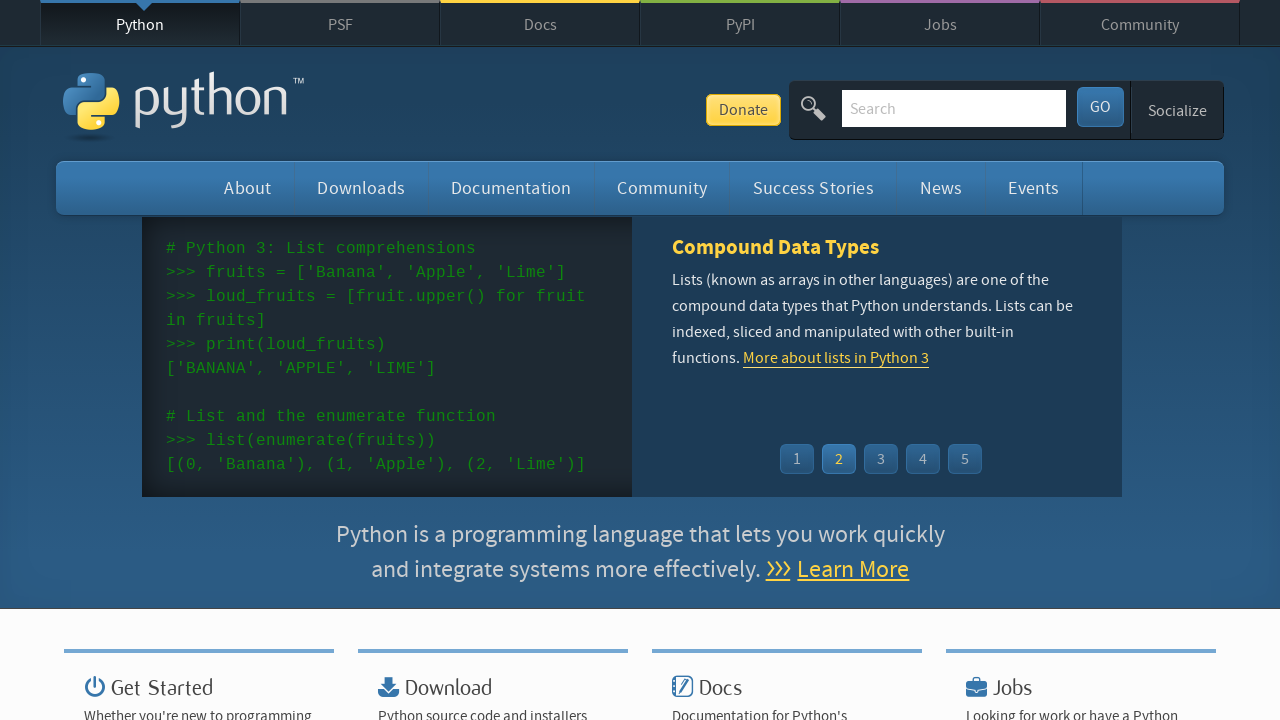

Found link containing 'Python': Python is for Everyone: Inside the PSF's D&I Work Group
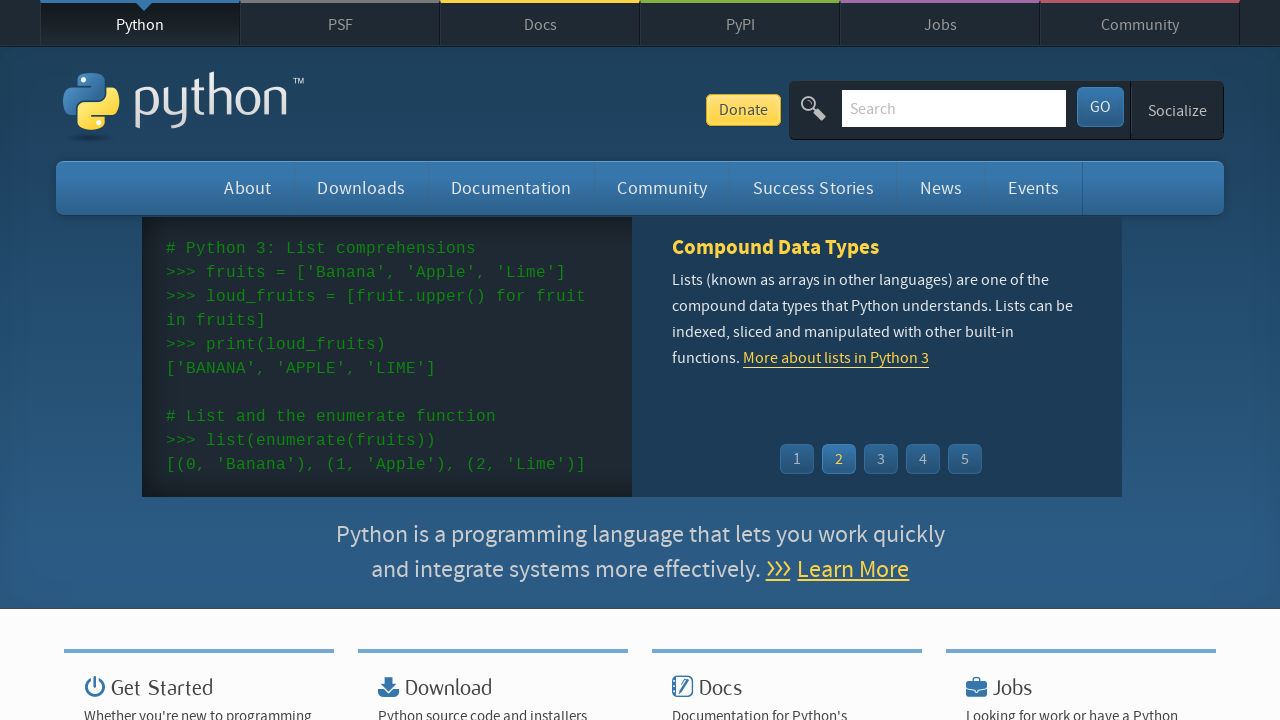

Found link containing 'Python': Python 3.15.0 alpha 6
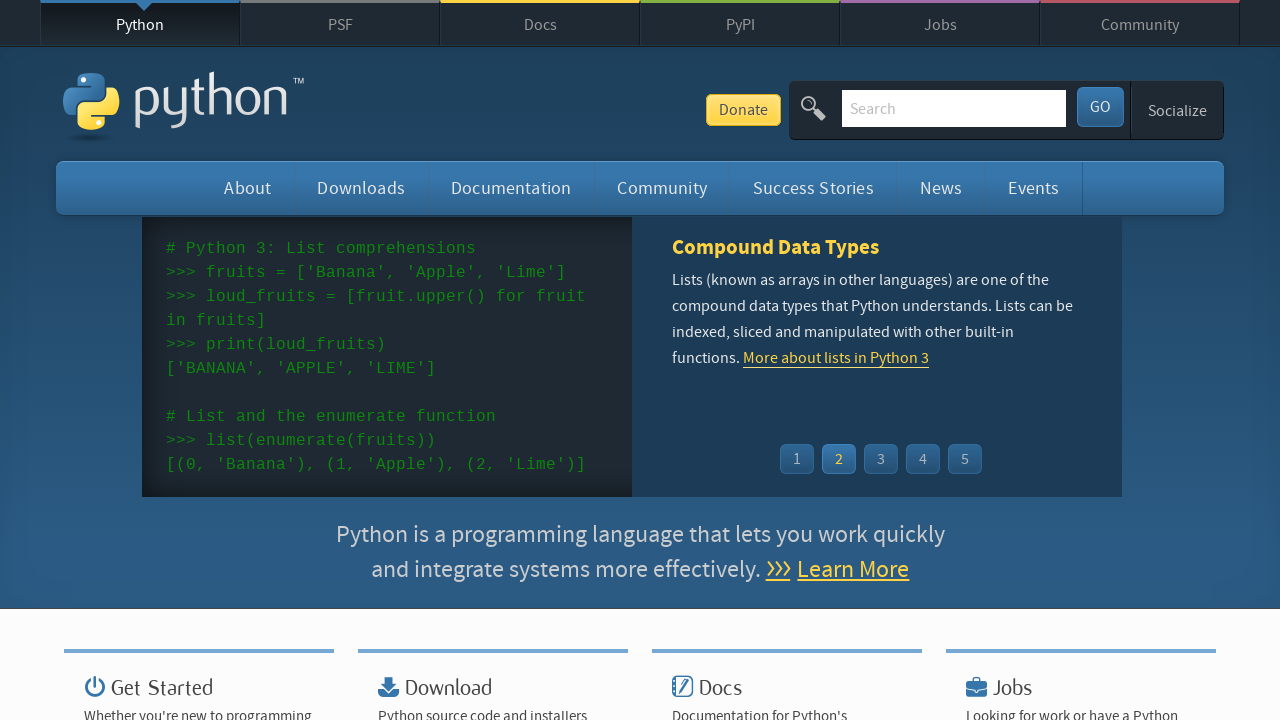

Found link containing 'Python': Python Unplugged on PyTV
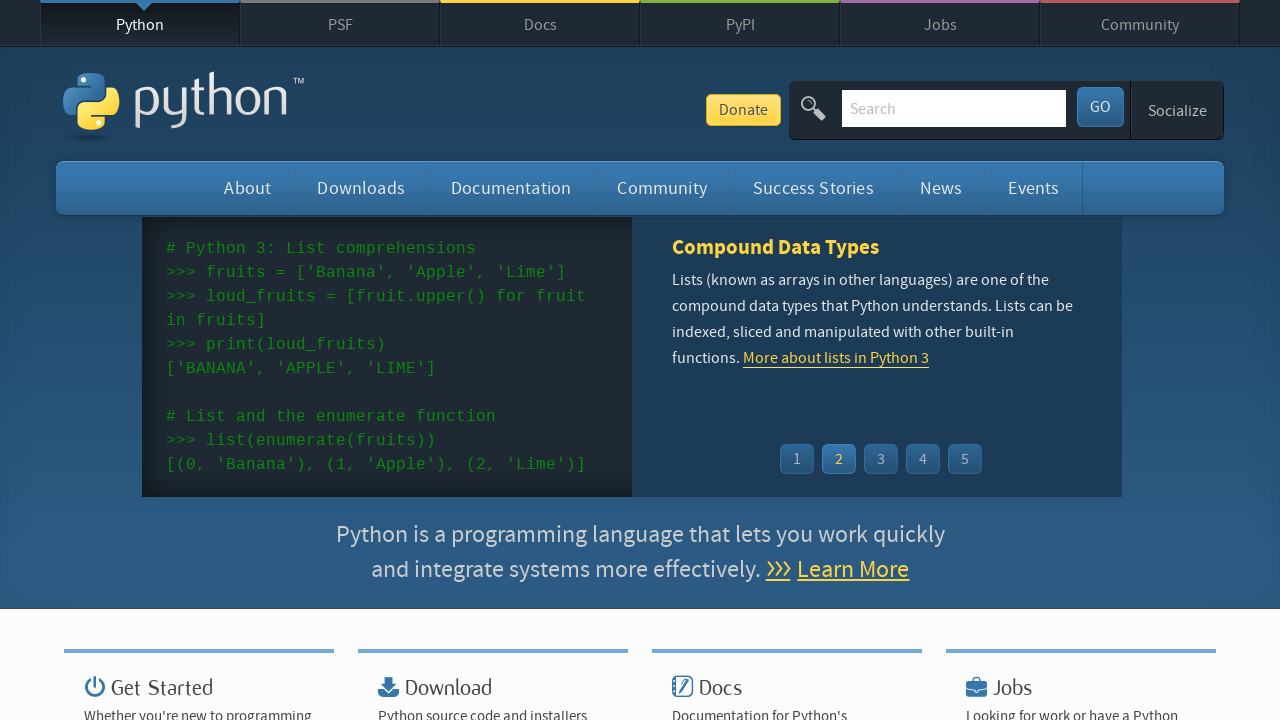

Found link containing 'Python': PythonAsia 2026
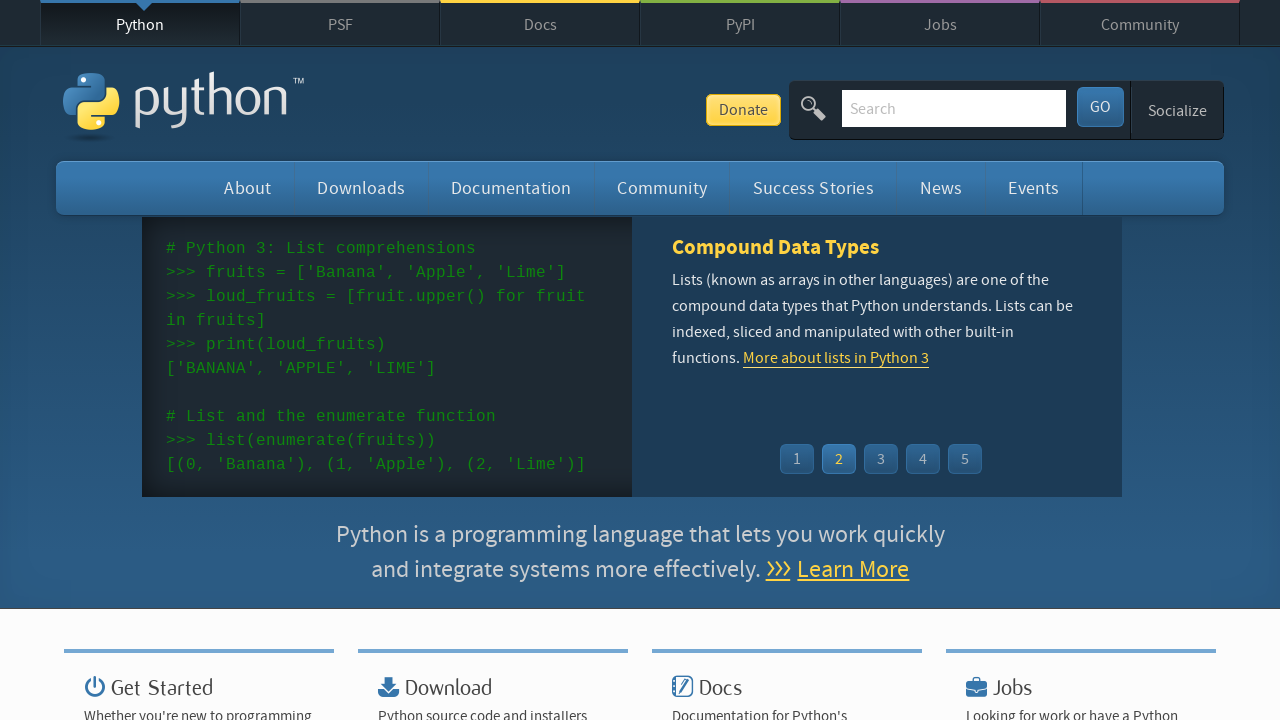

Found link containing 'Python': "Python is all about automating repetitive tasks, leaving more time for your other SEO efforts."
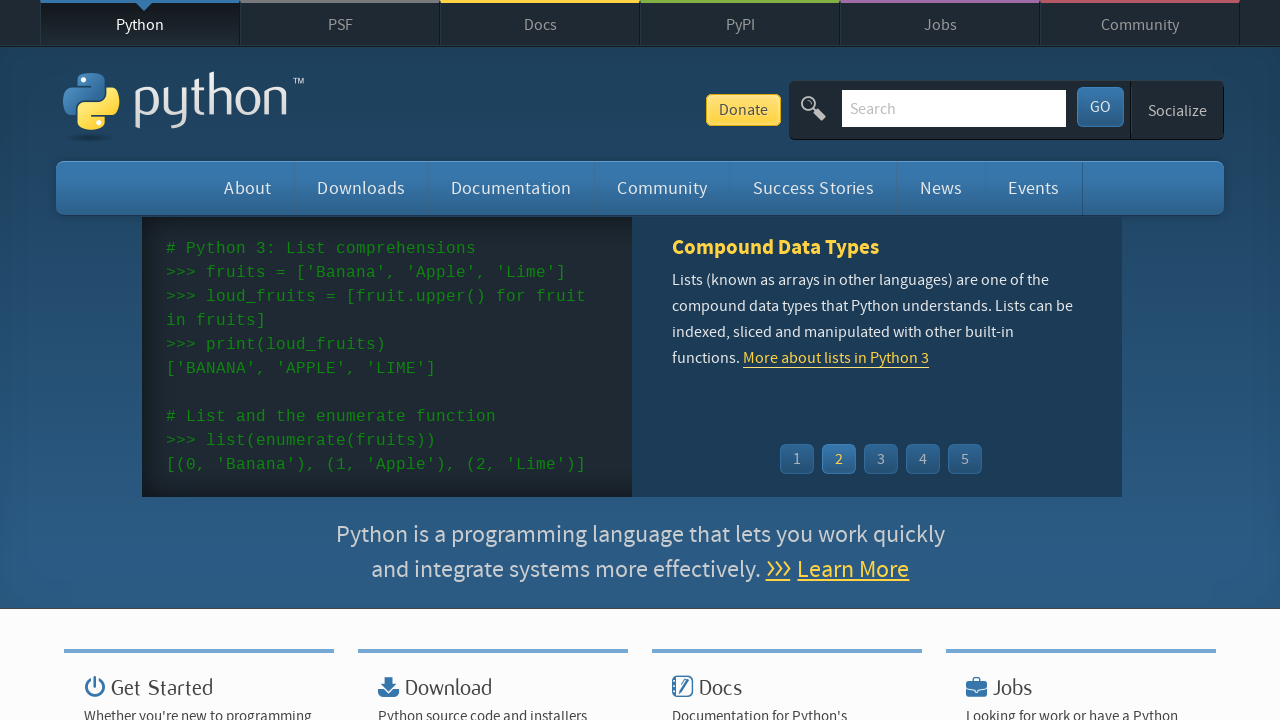

Found link containing 'Python': Using Python scripts to analyse SEO and broken links on your site
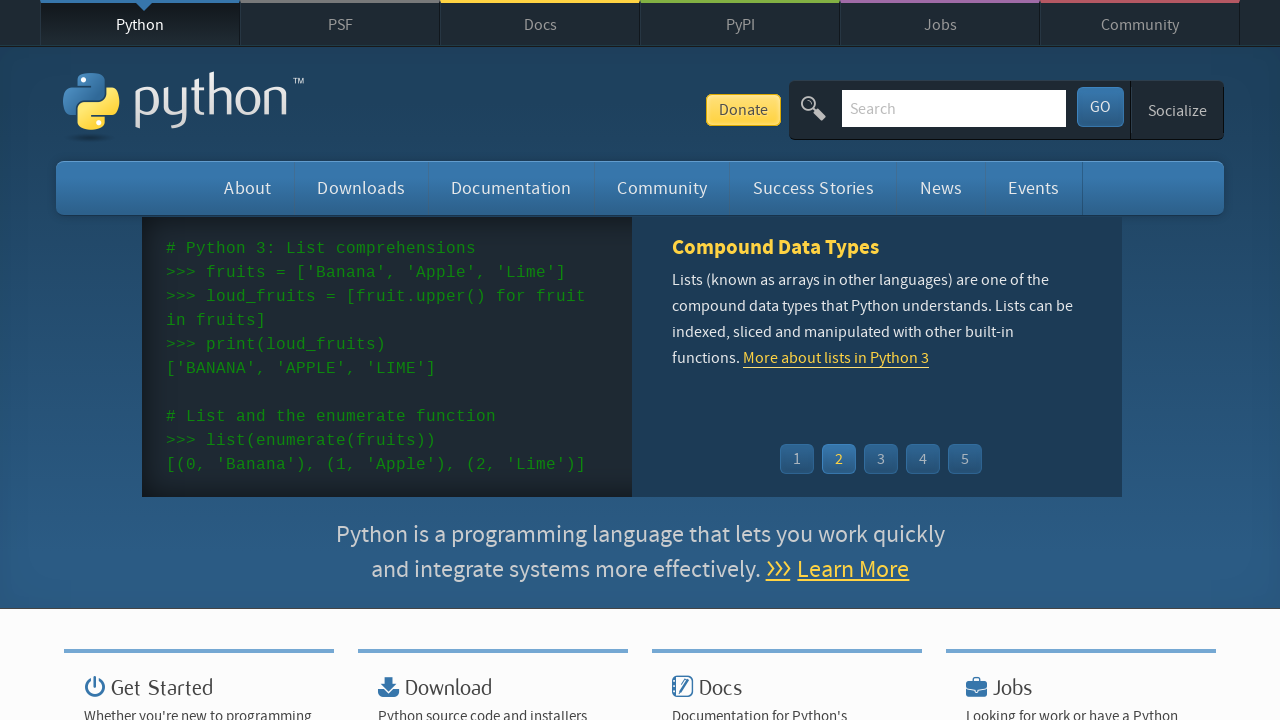

Found link containing 'Python': wxPython
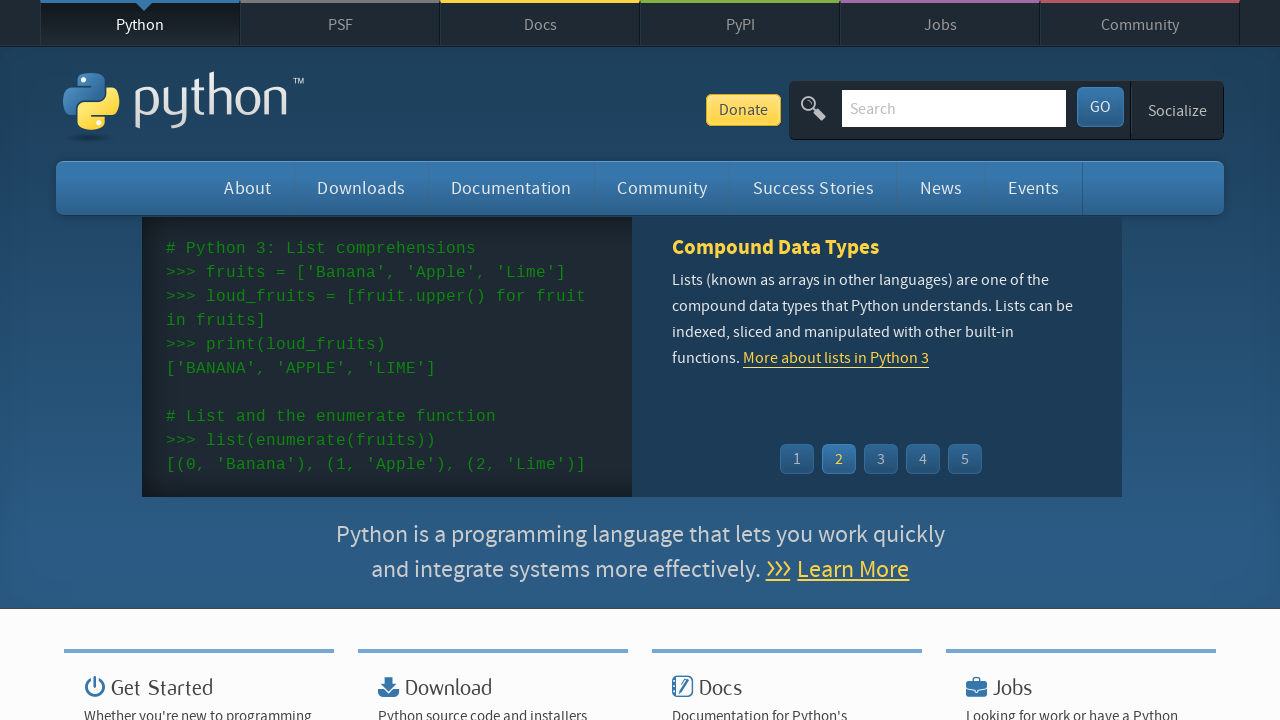

Found link containing 'Python': IPython
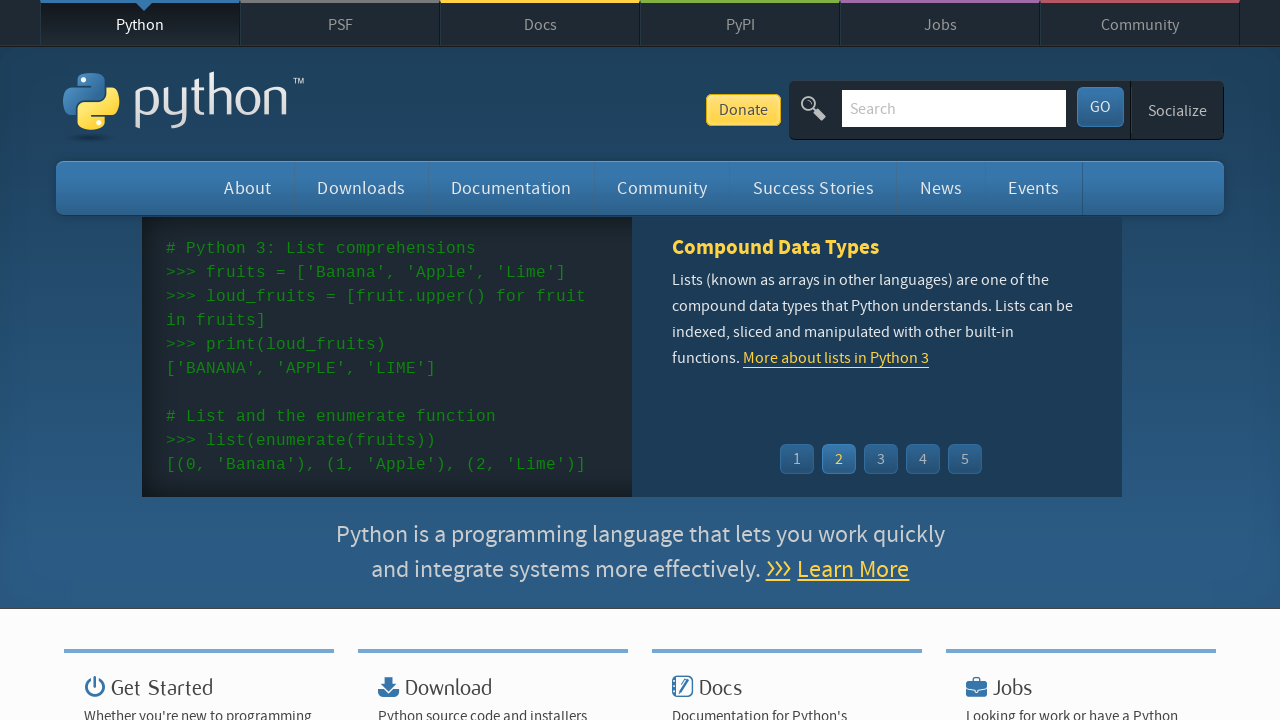

Found link containing 'Python': Python Software Foundation
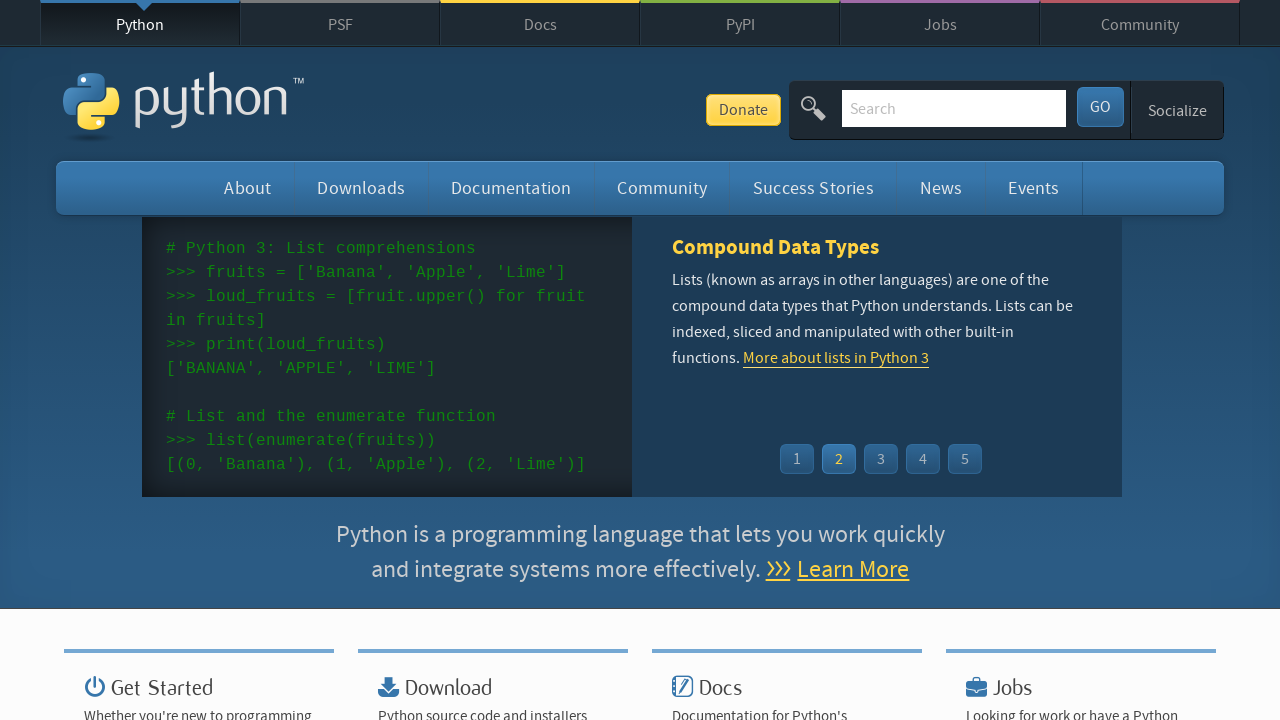

Found link containing 'Python': Python Brochure
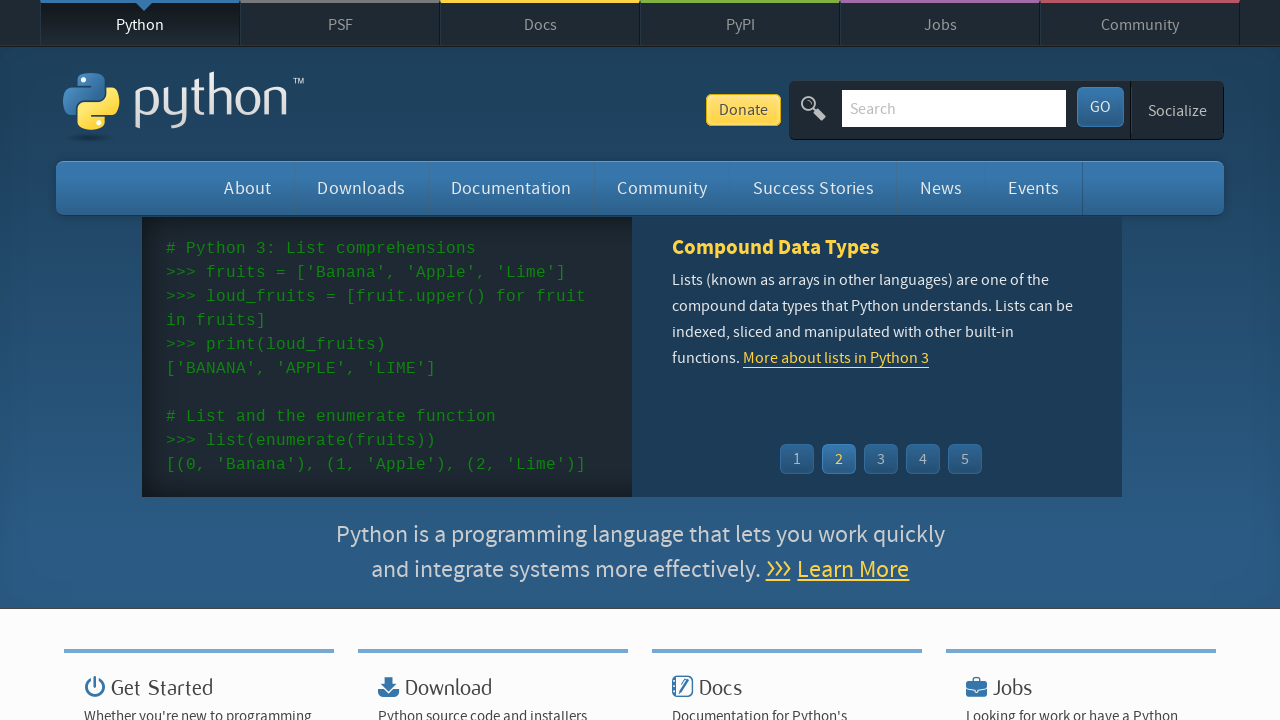

Found link containing 'Python': Python Books
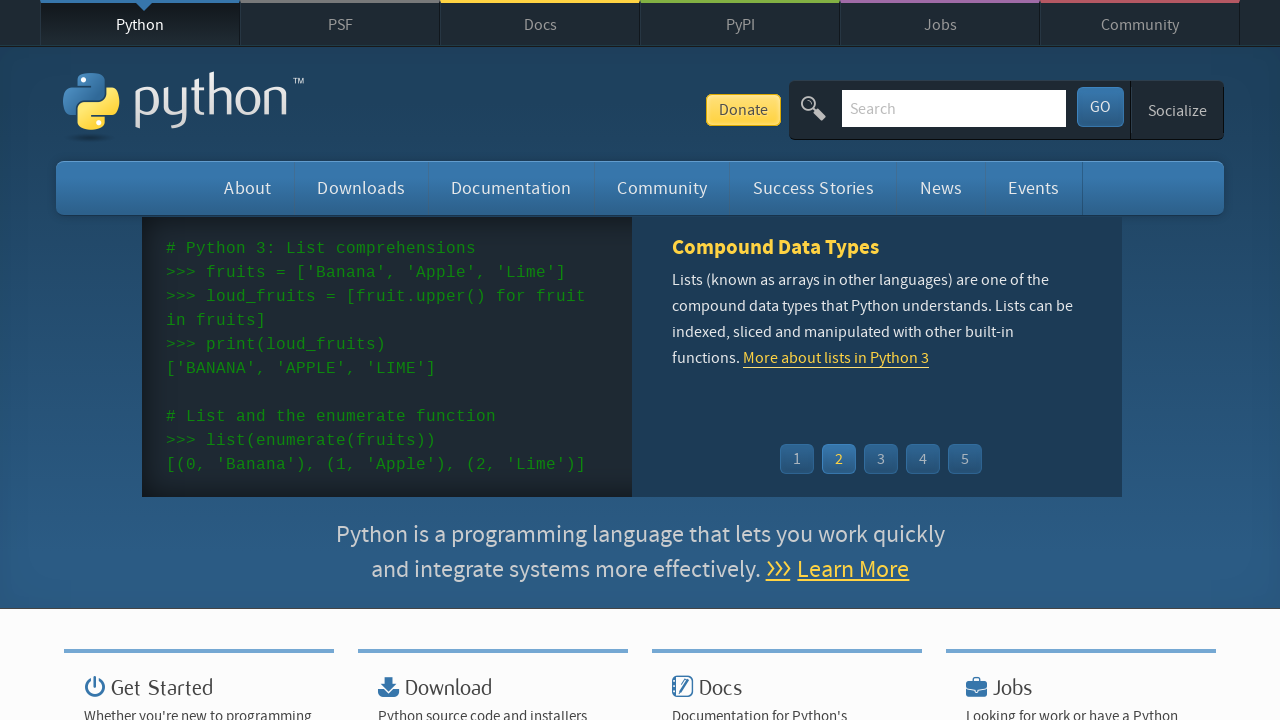

Found link containing 'Python': Python Essays
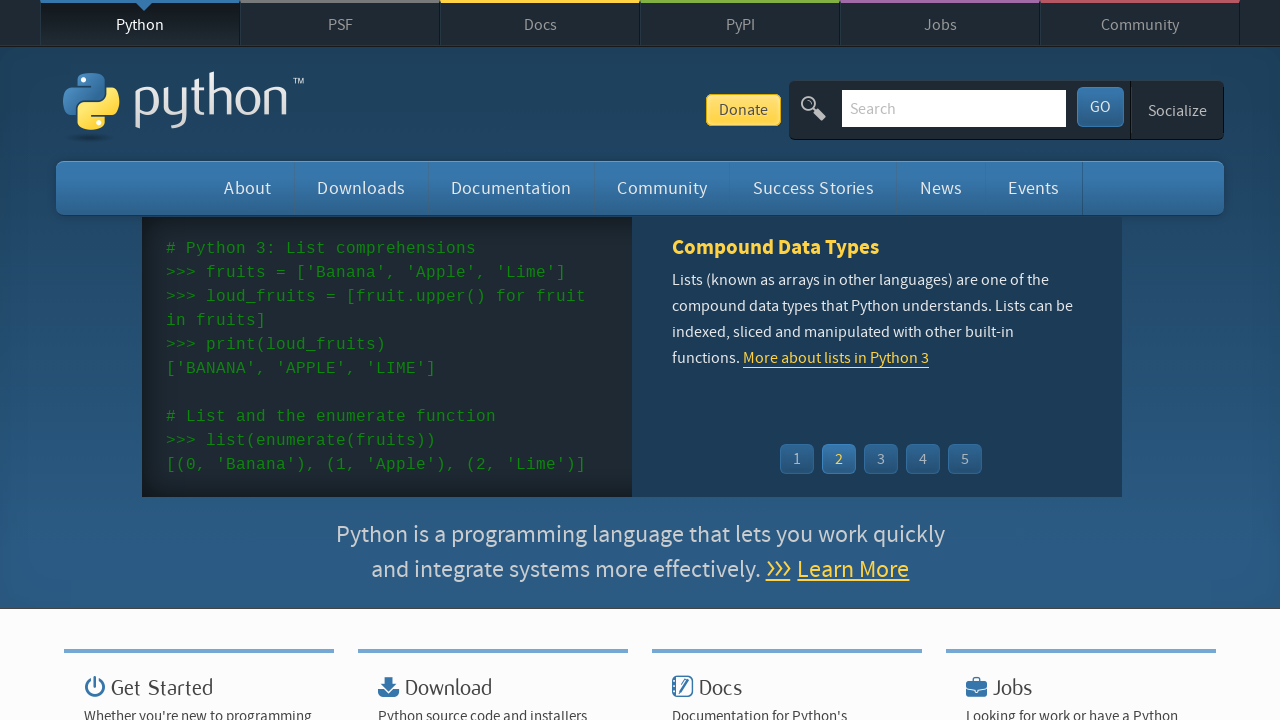

Found link containing 'Python': Python Conferences
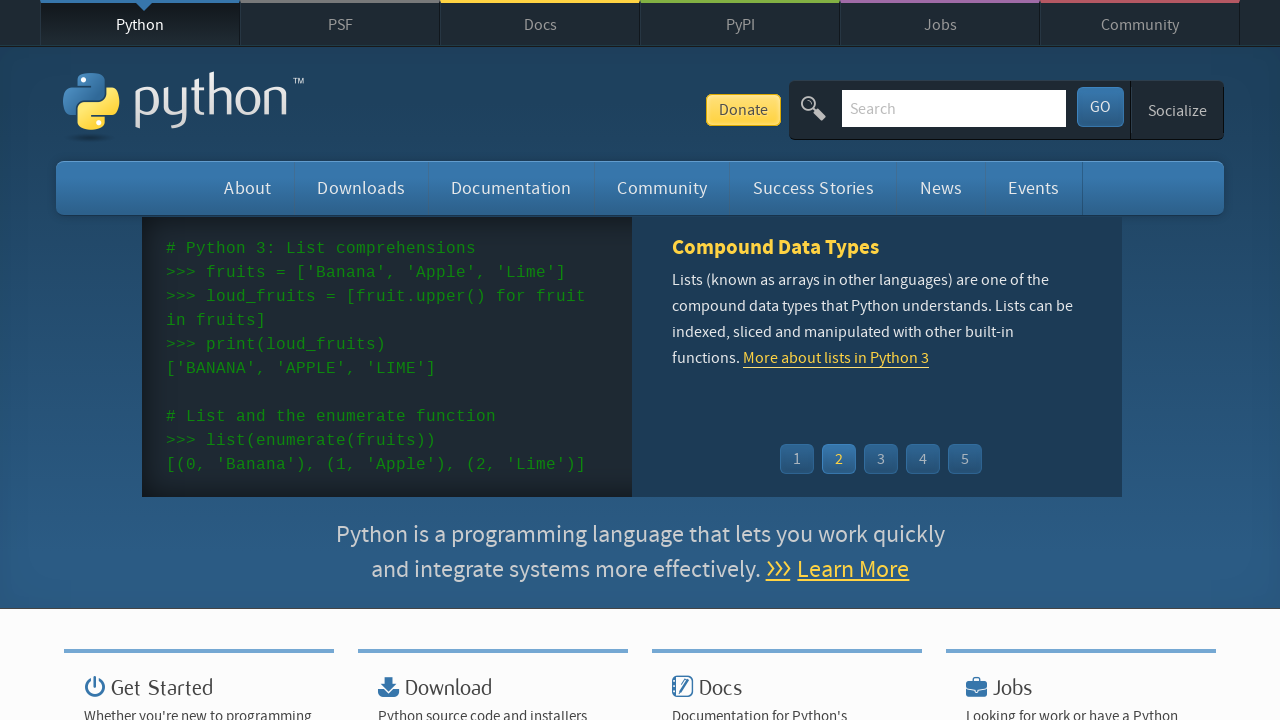

Found link containing 'Python': Python Logo
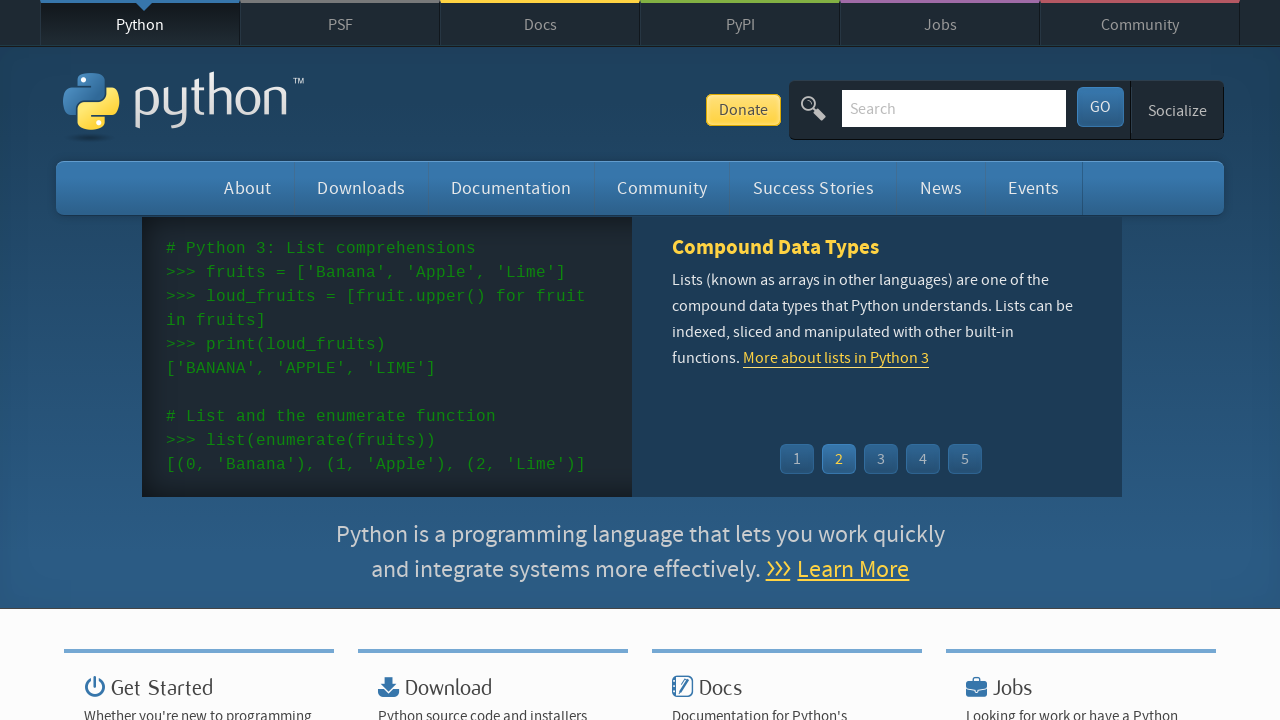

Found link containing 'Python': Python Wiki
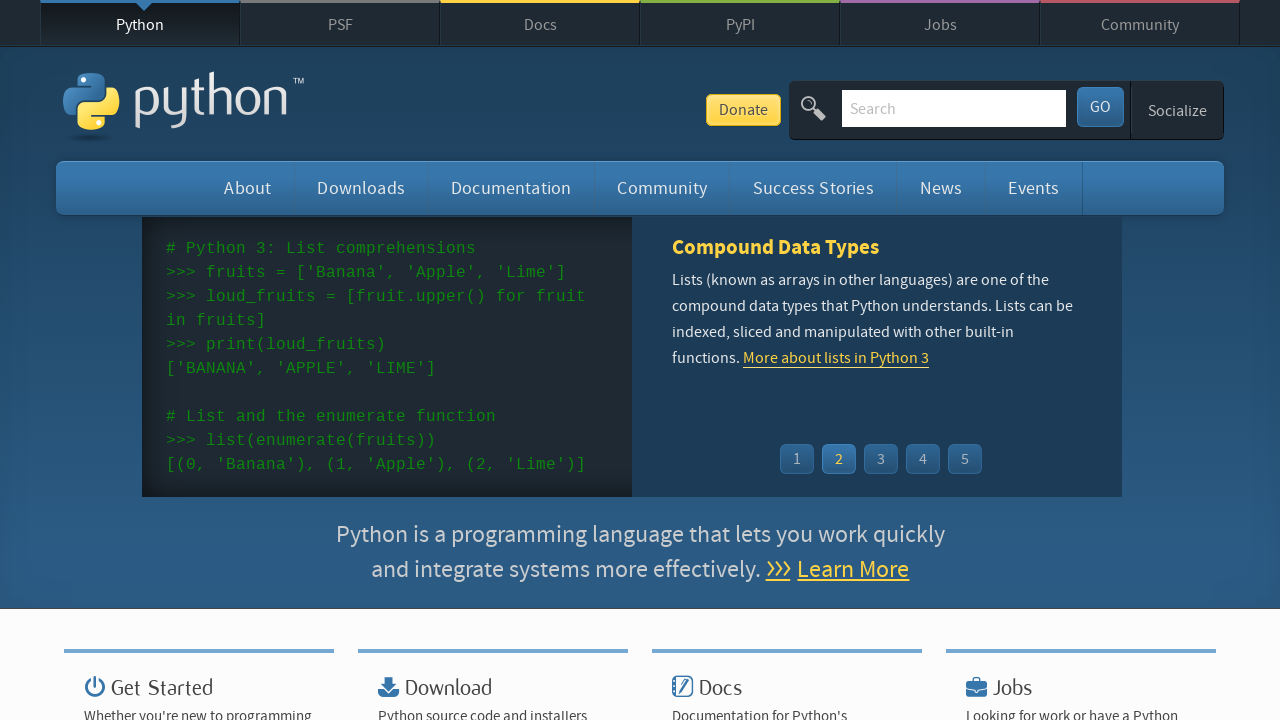

Found link containing 'Python': Python News
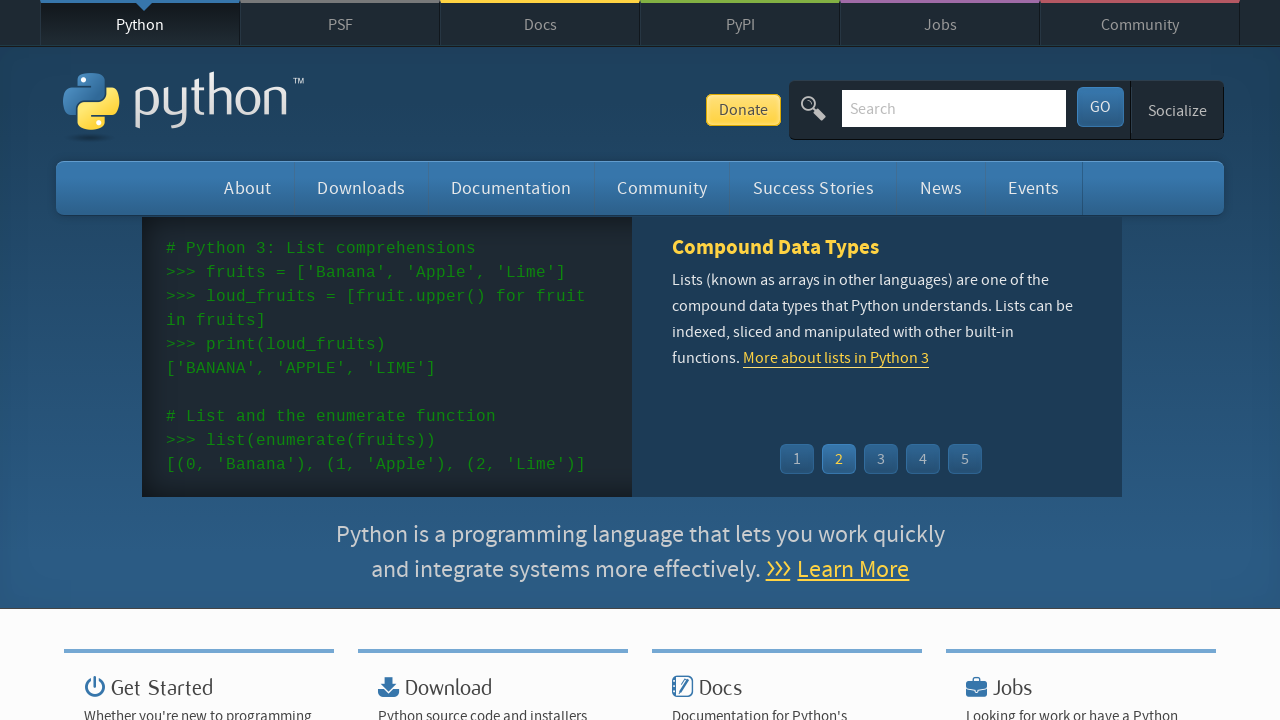

Found link containing 'Python': Python Events
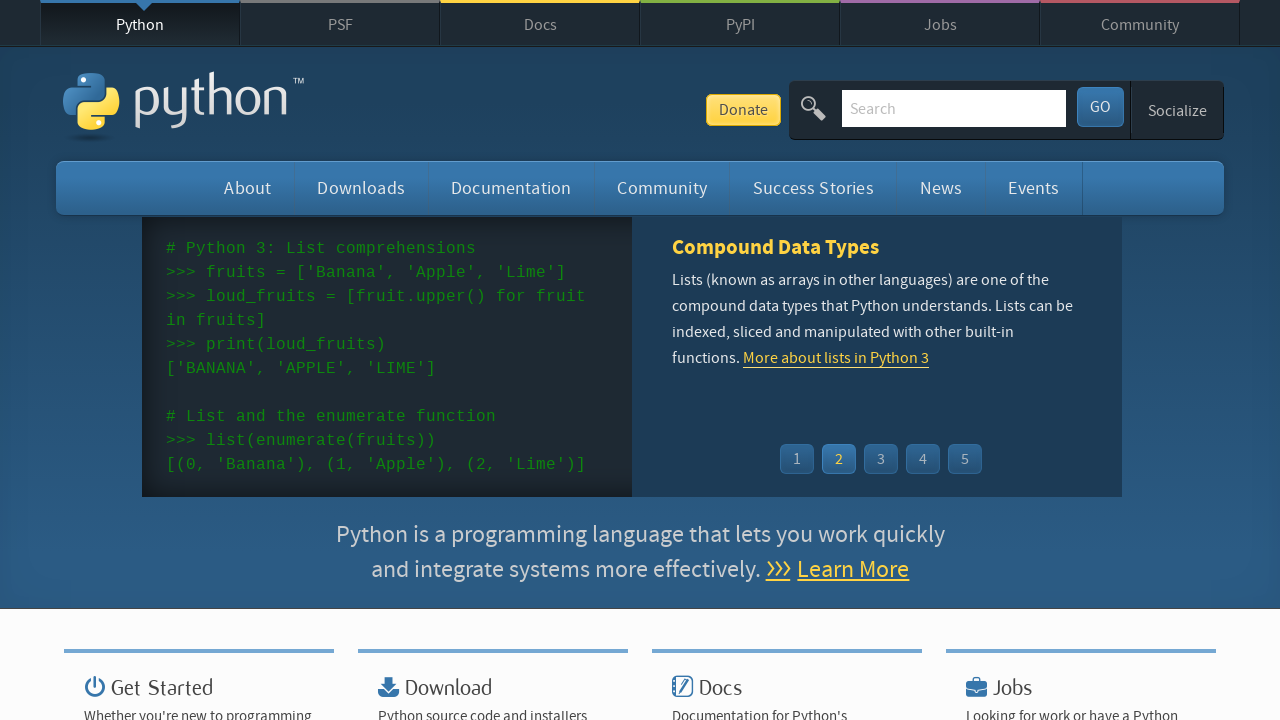

Found link containing 'Python': Python Events Archive
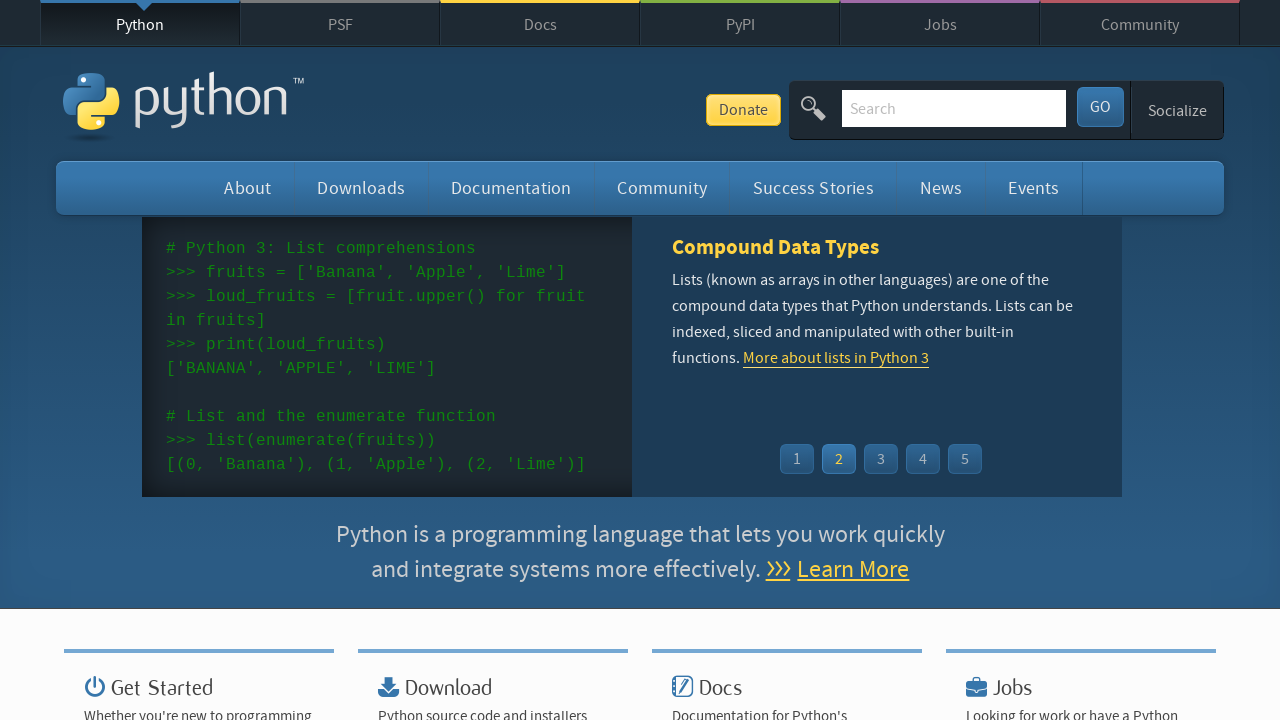

Found link containing 'Python': Python Software Foundation
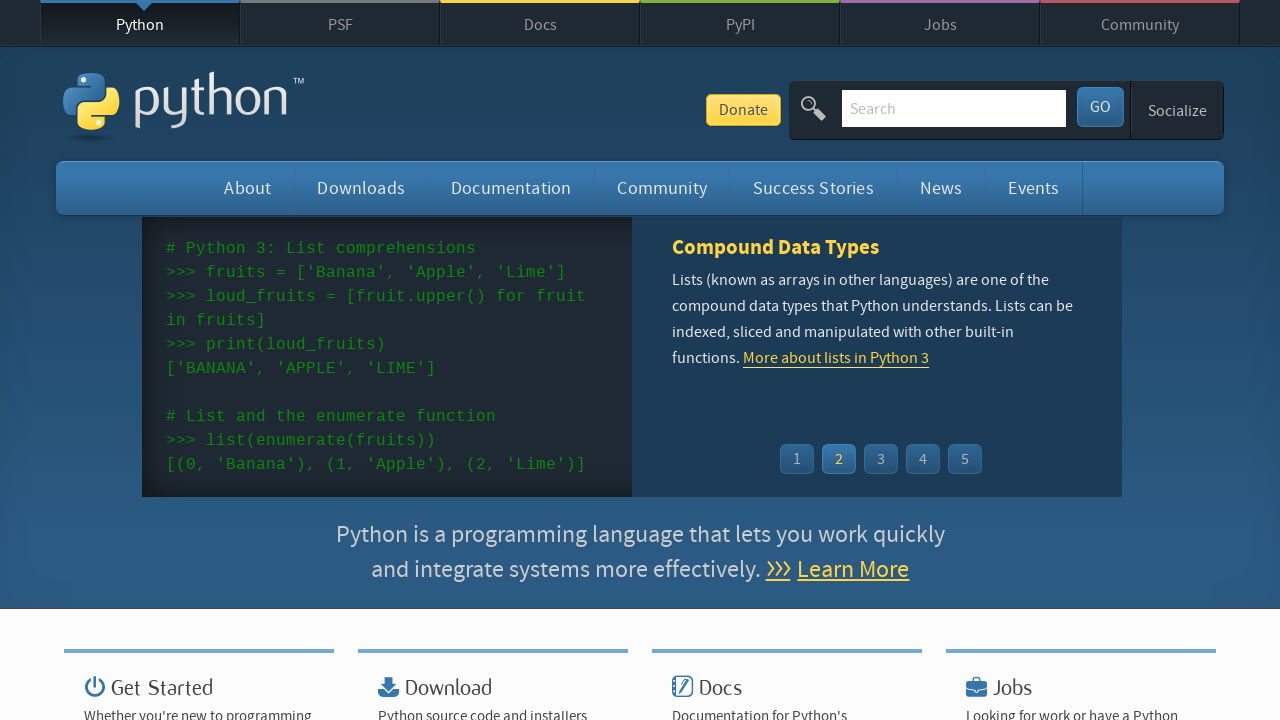

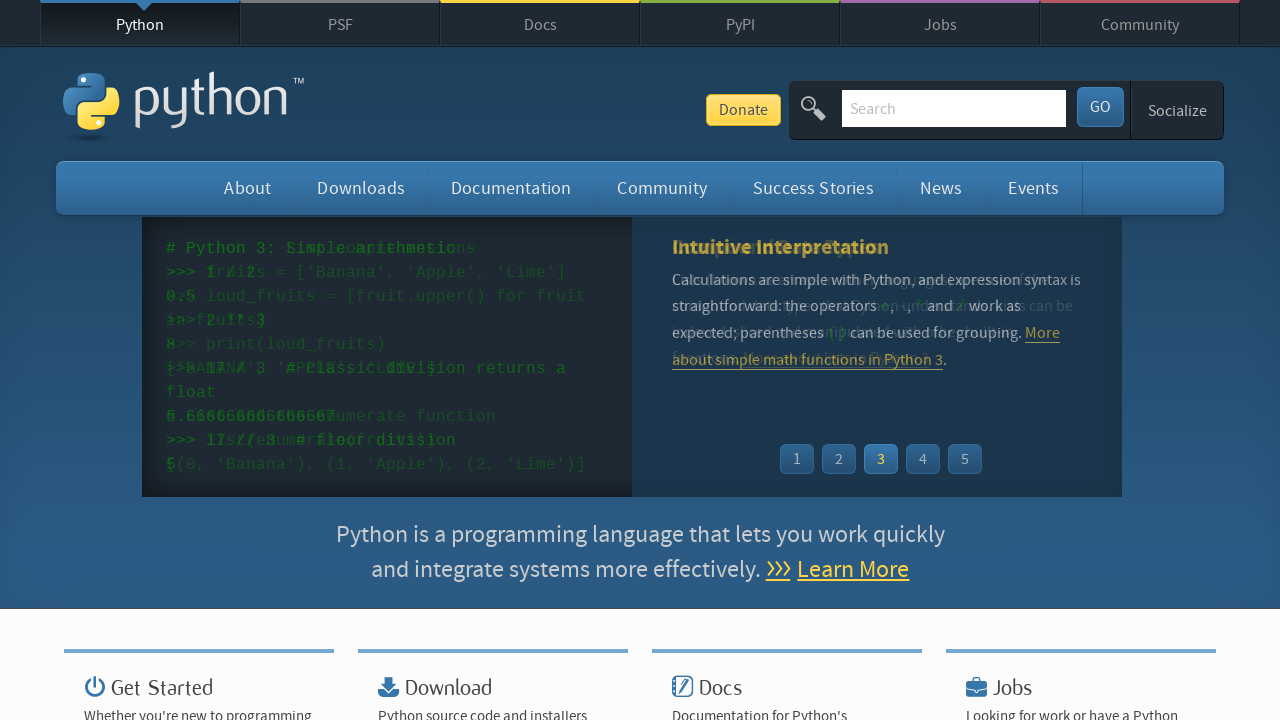